Automates playing the 2048 game by sending arrow key sequences (up, right, down, left) repeatedly until the game ends

Starting URL: https://gabrielecirulli.github.io/2048/

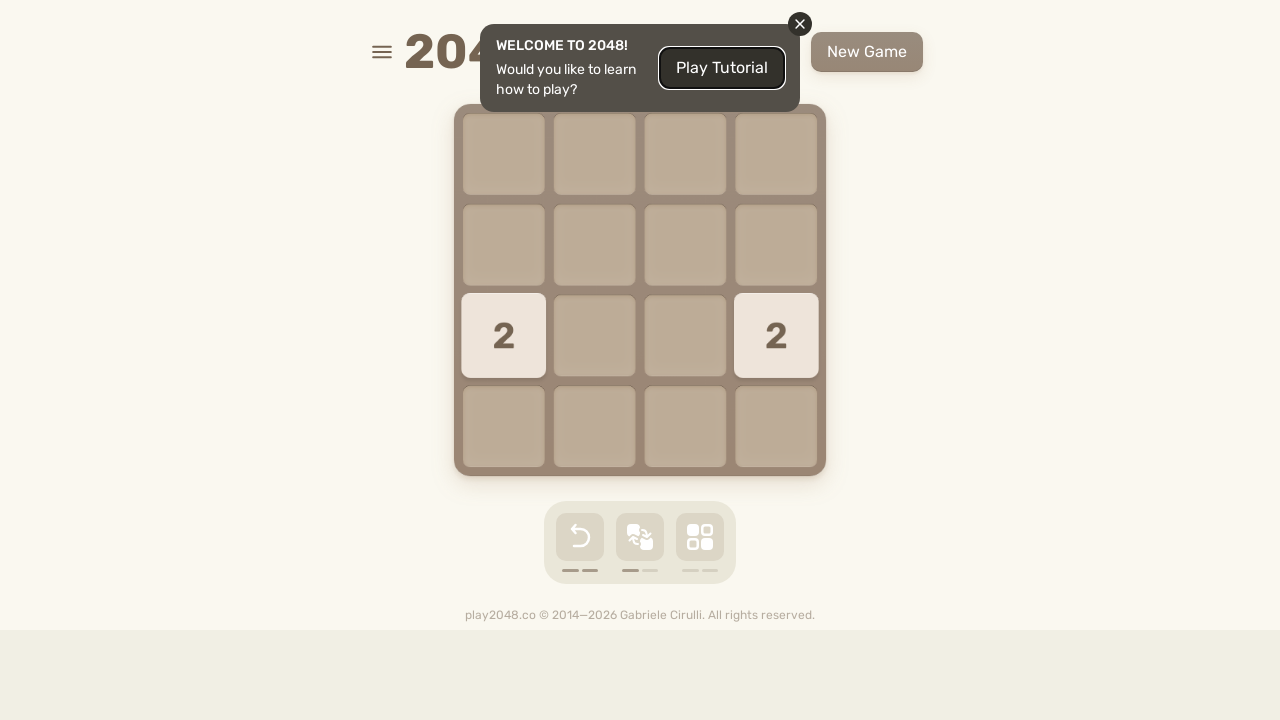

Navigated to 2048 game at https://gabrielecirulli.github.io/2048/
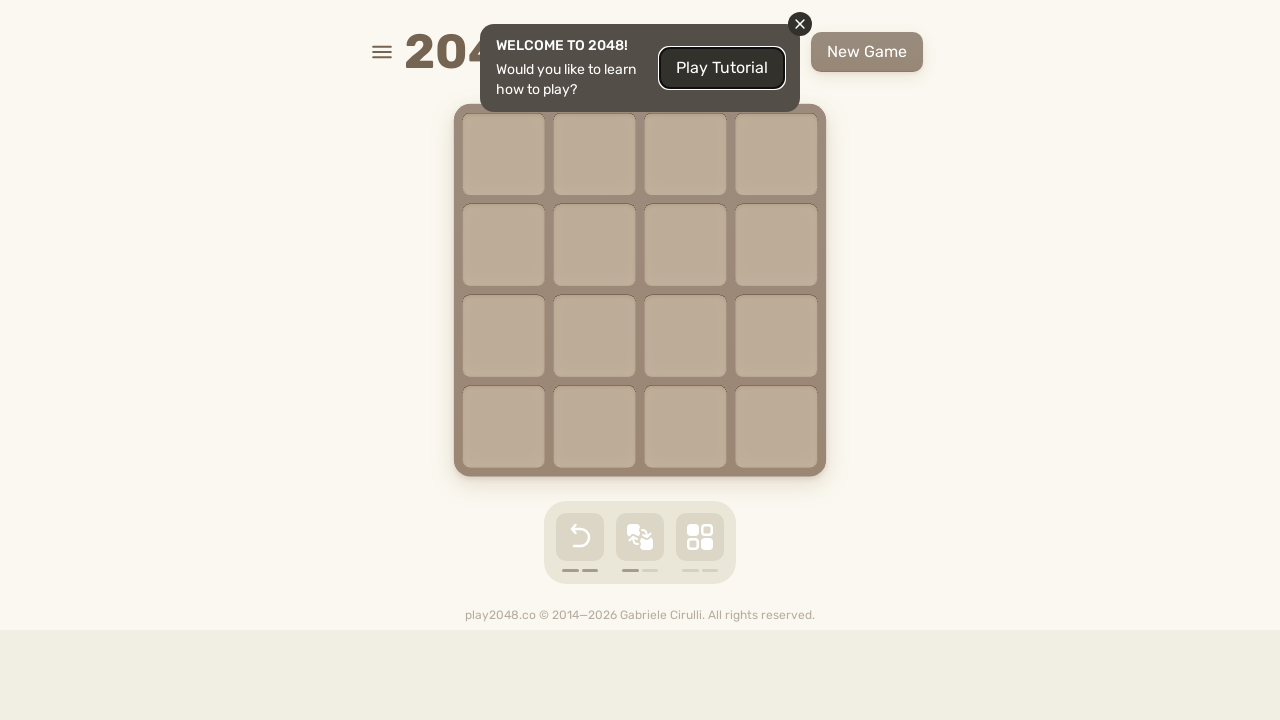

Located html element for sending keystrokes
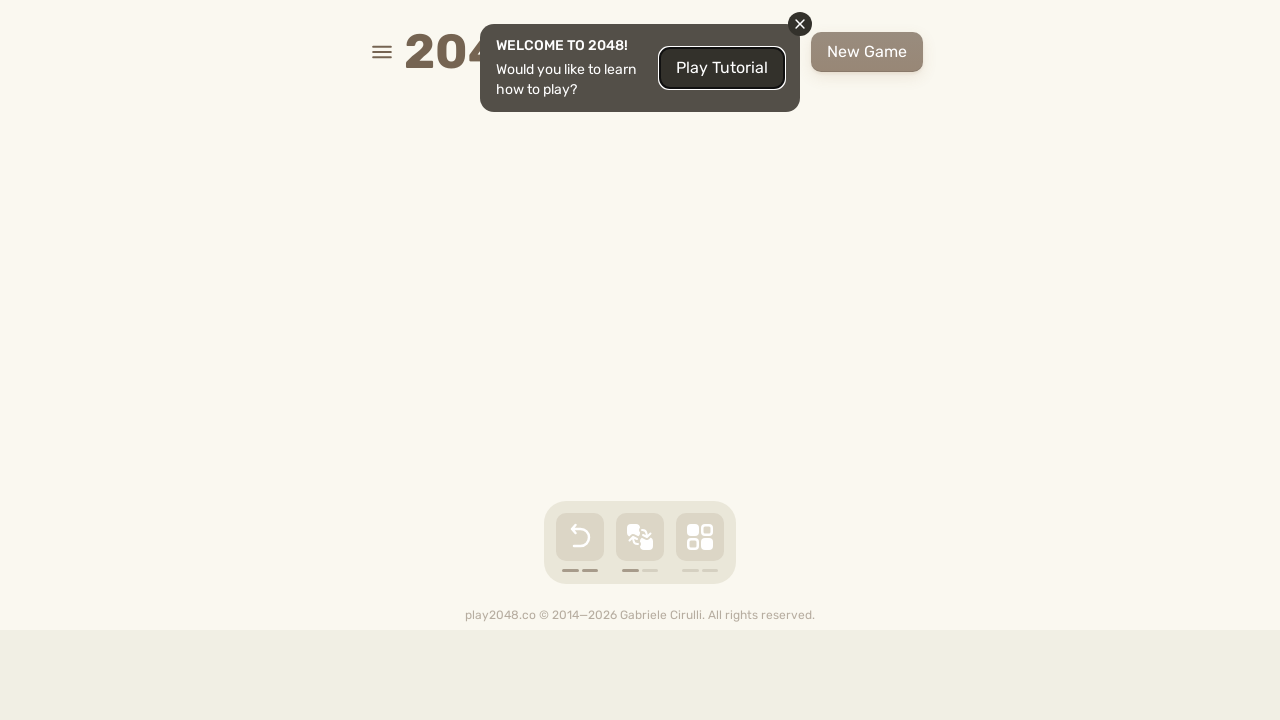

Checked for game over condition (iteration 1)
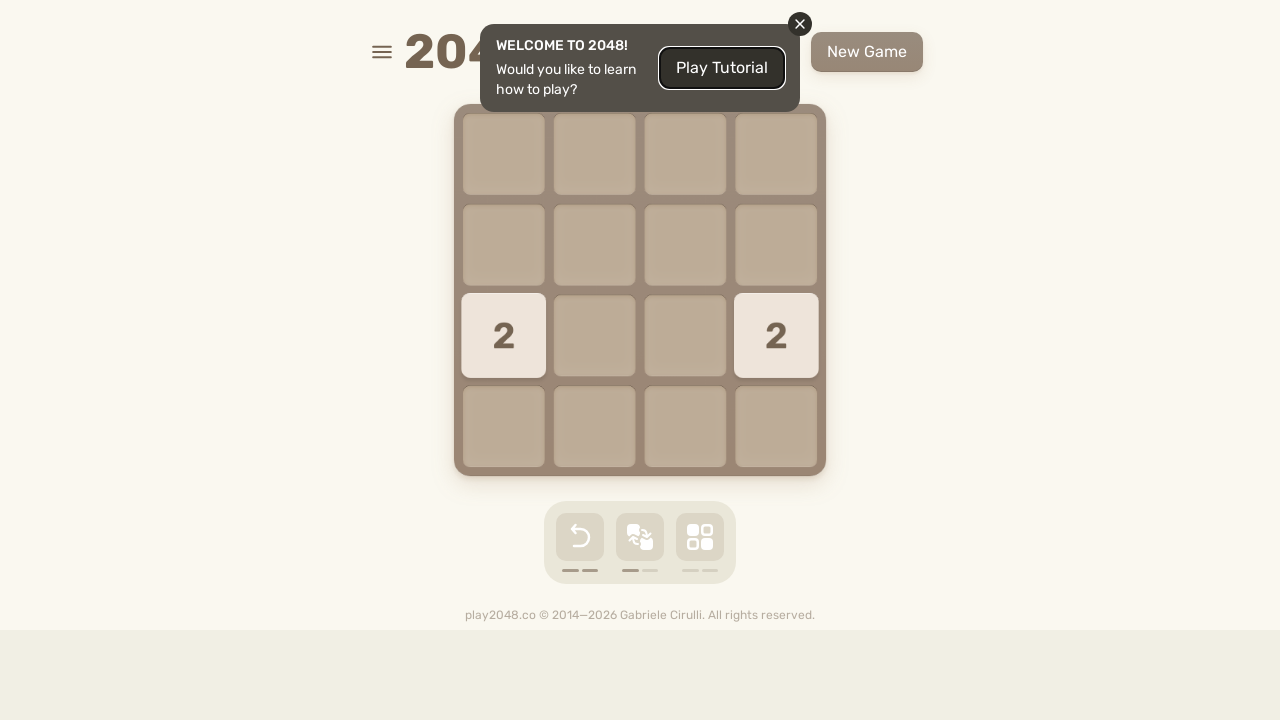

Pressed ArrowUp key on html
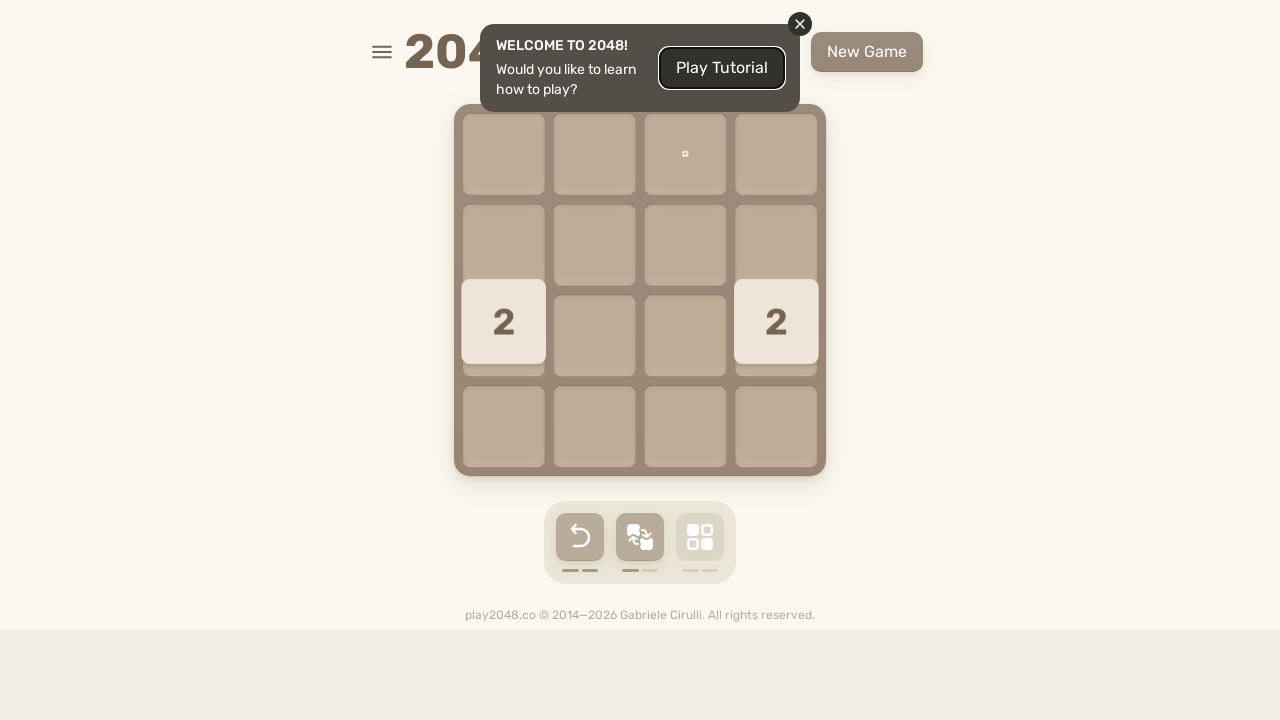

Pressed ArrowRight key on html
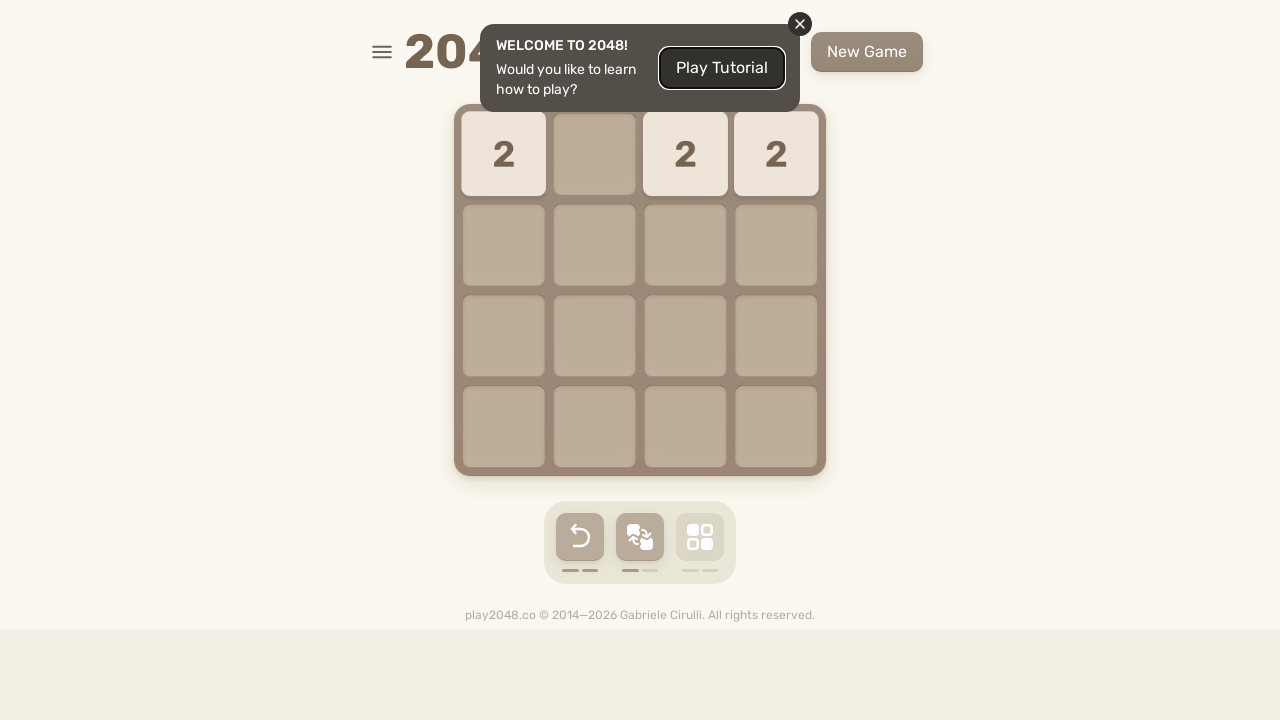

Pressed ArrowDown key on html
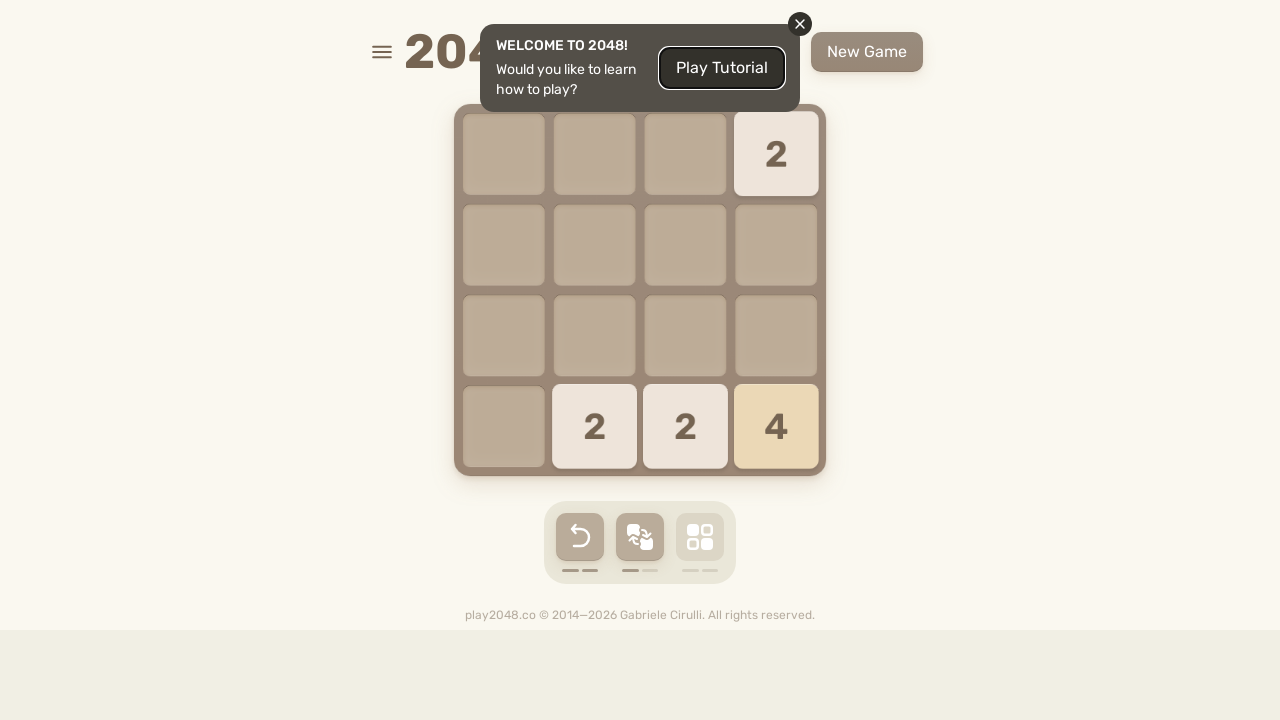

Pressed ArrowLeft key on html
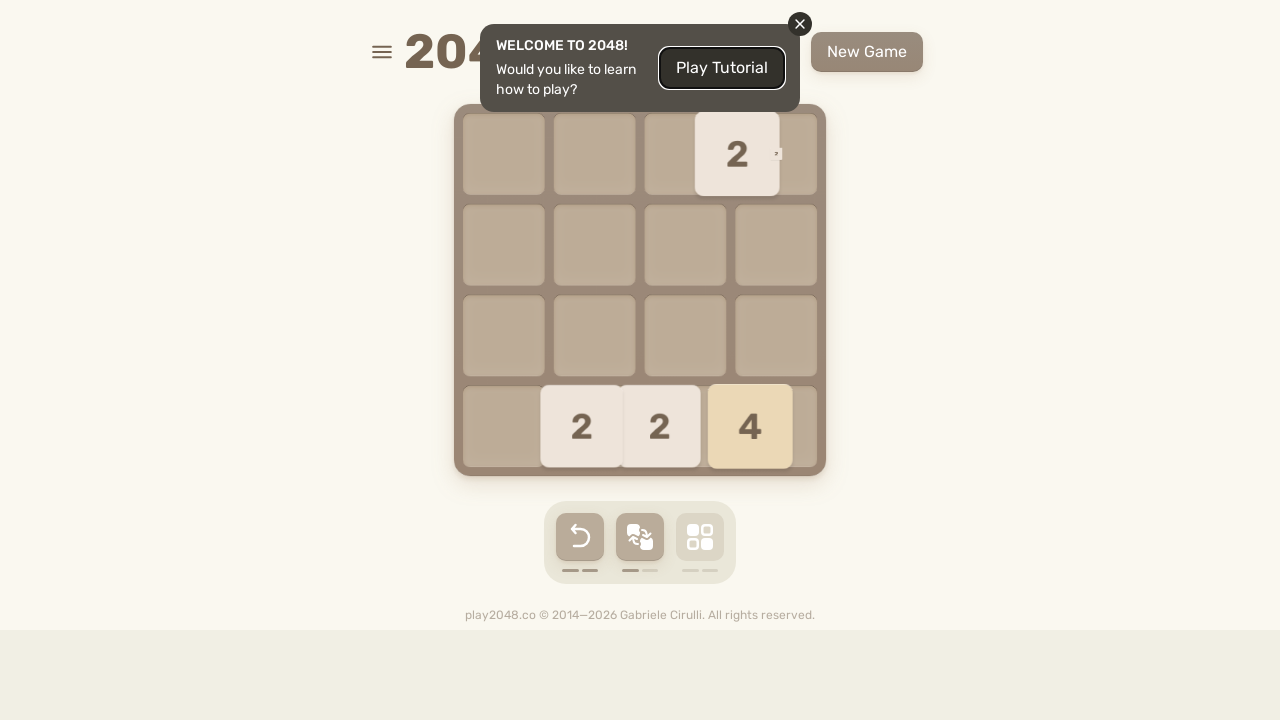

Checked for game over condition (iteration 2)
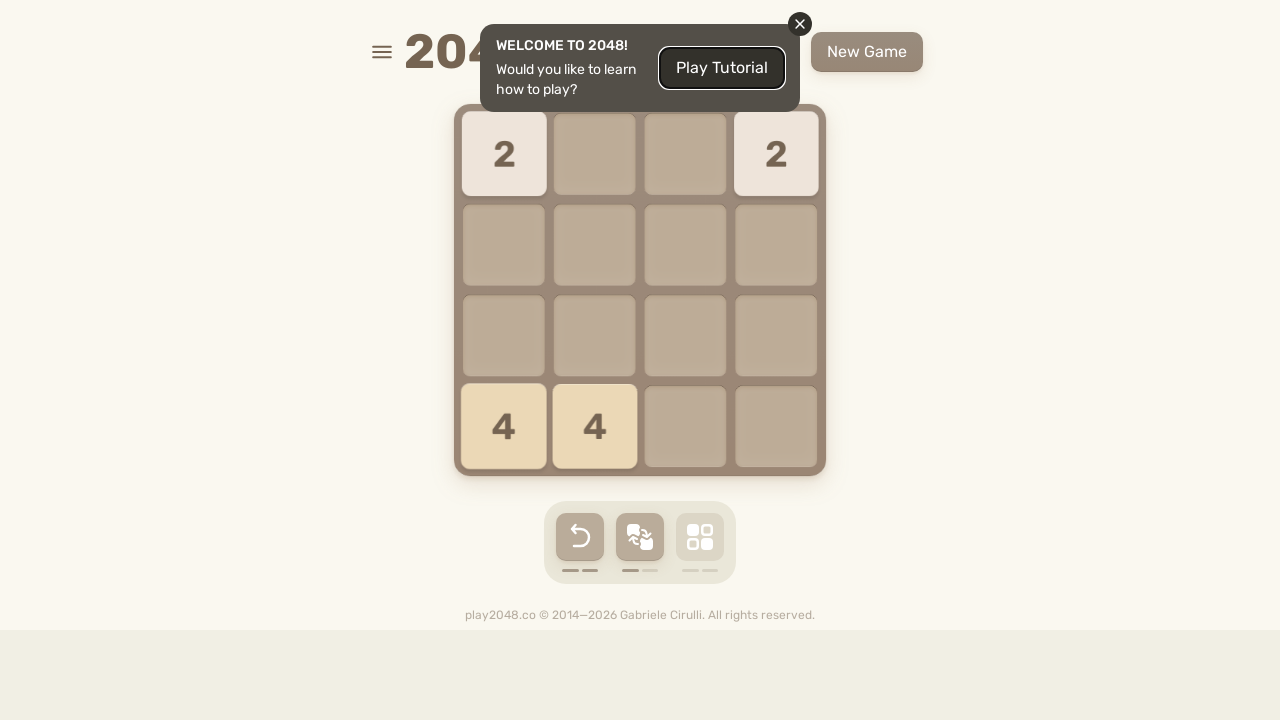

Pressed ArrowUp key on html
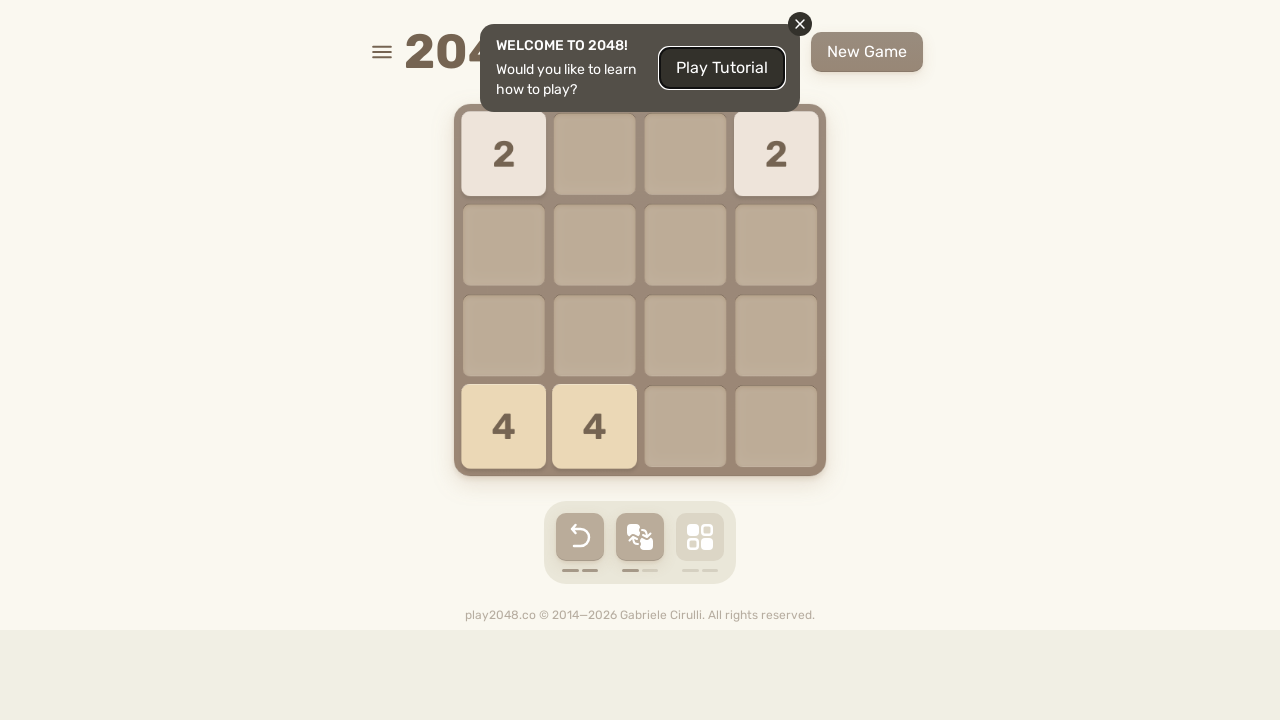

Pressed ArrowRight key on html
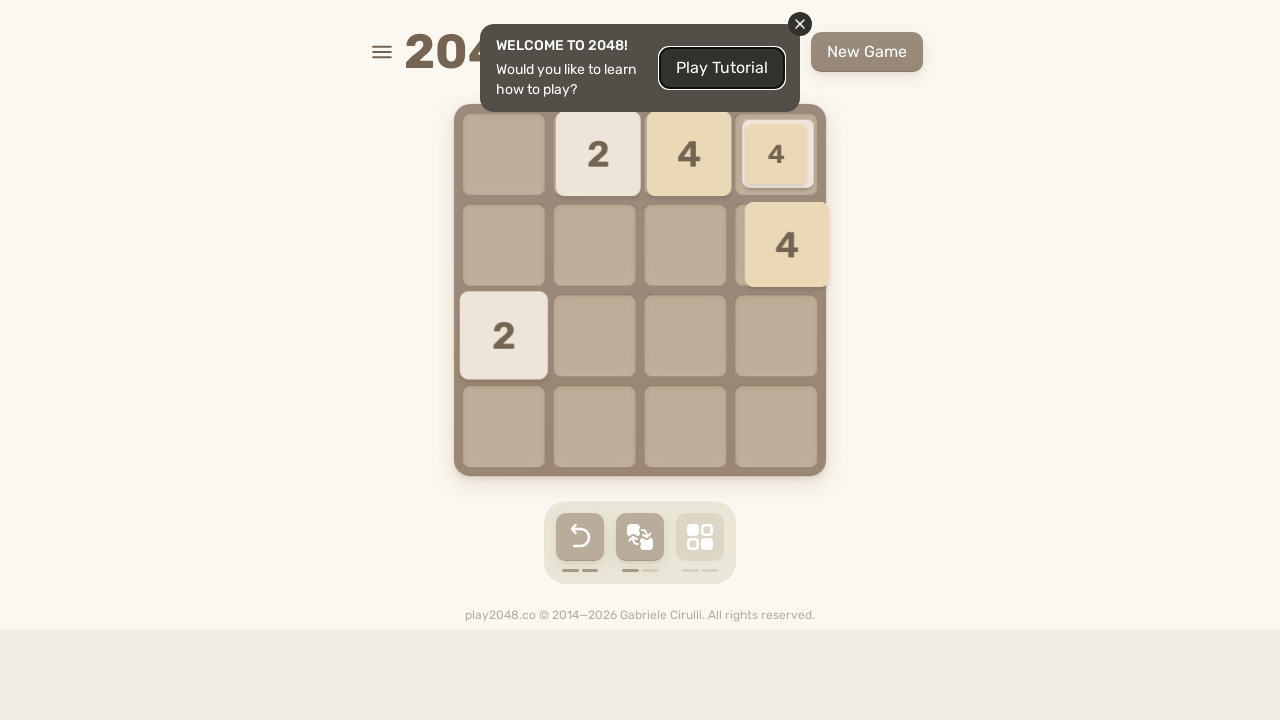

Pressed ArrowDown key on html
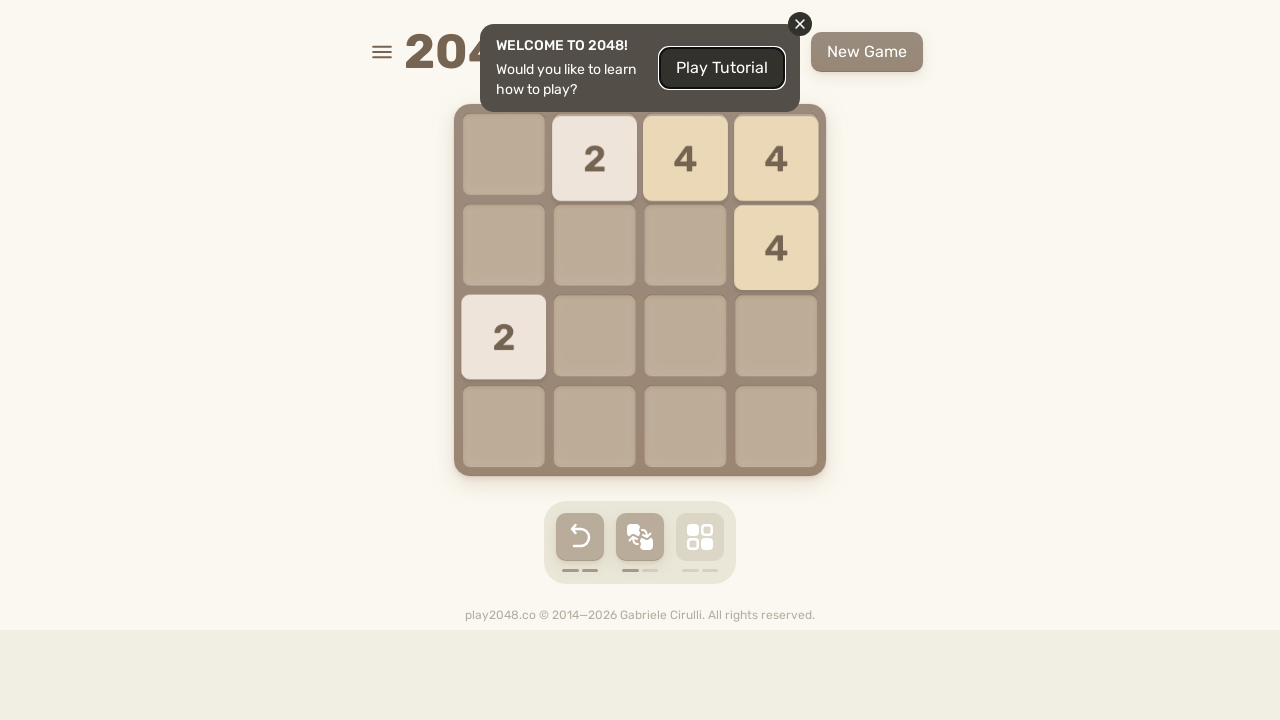

Pressed ArrowLeft key on html
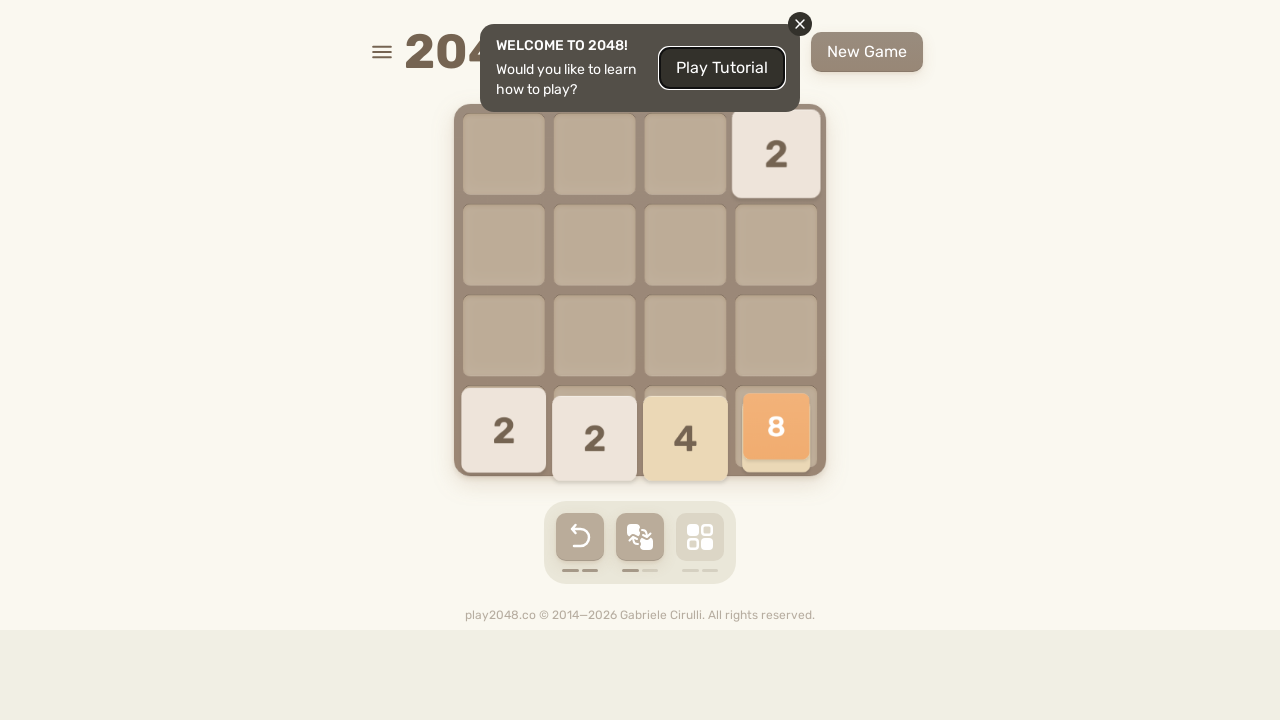

Checked for game over condition (iteration 3)
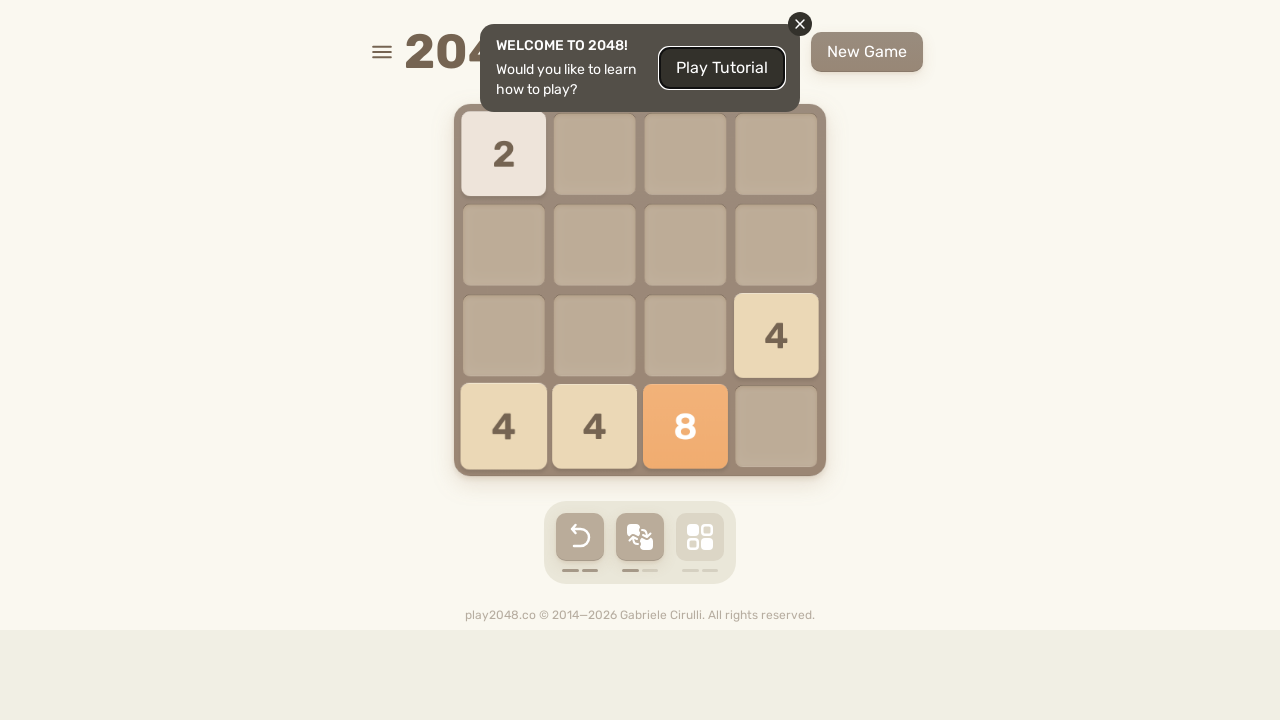

Pressed ArrowUp key on html
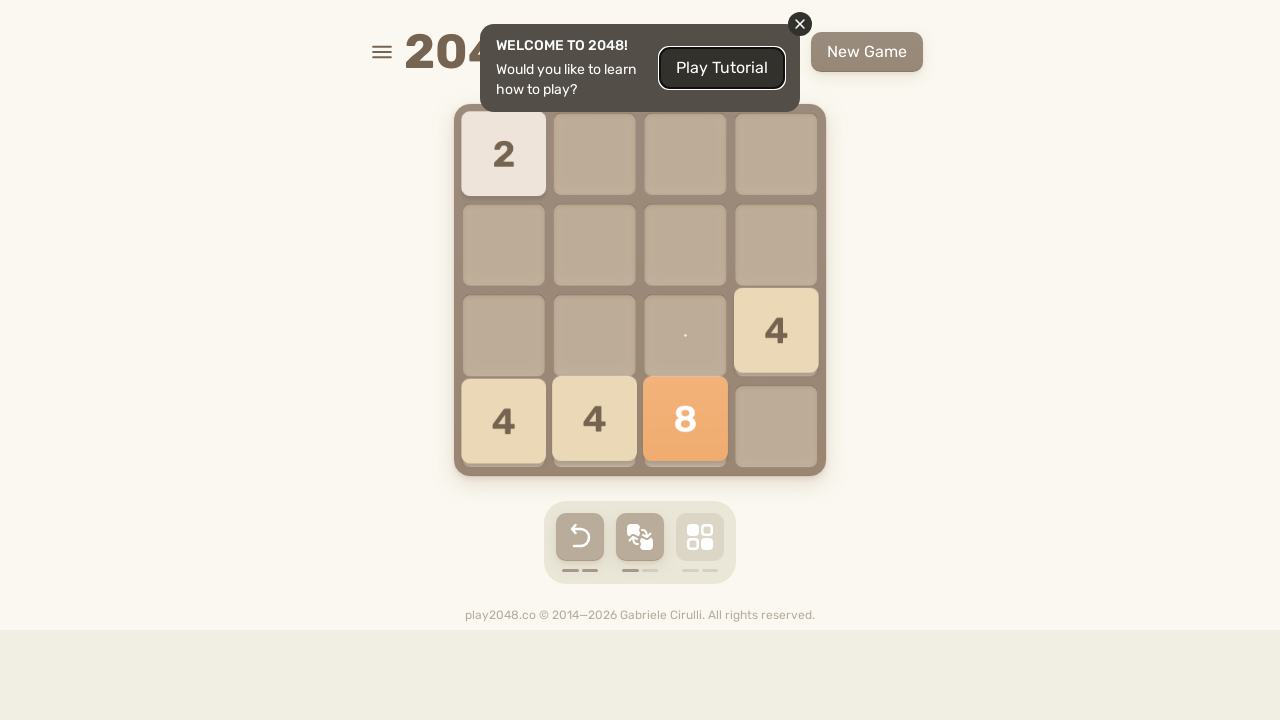

Pressed ArrowRight key on html
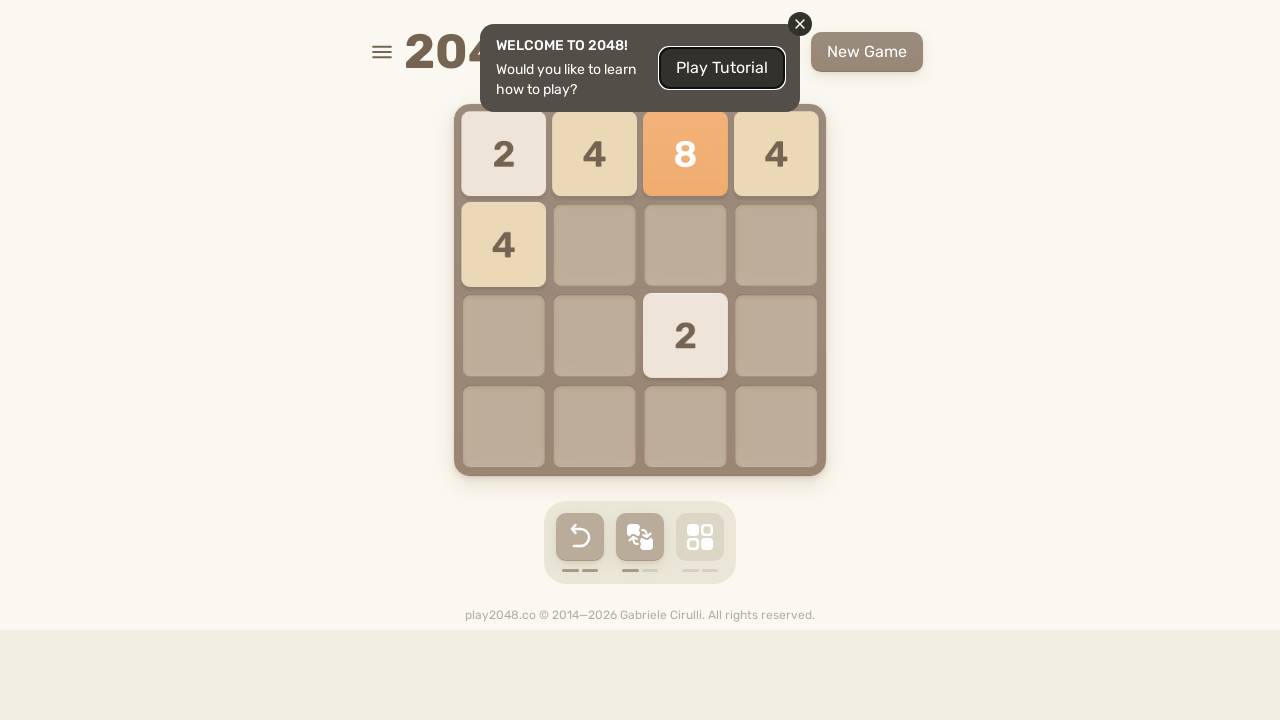

Pressed ArrowDown key on html
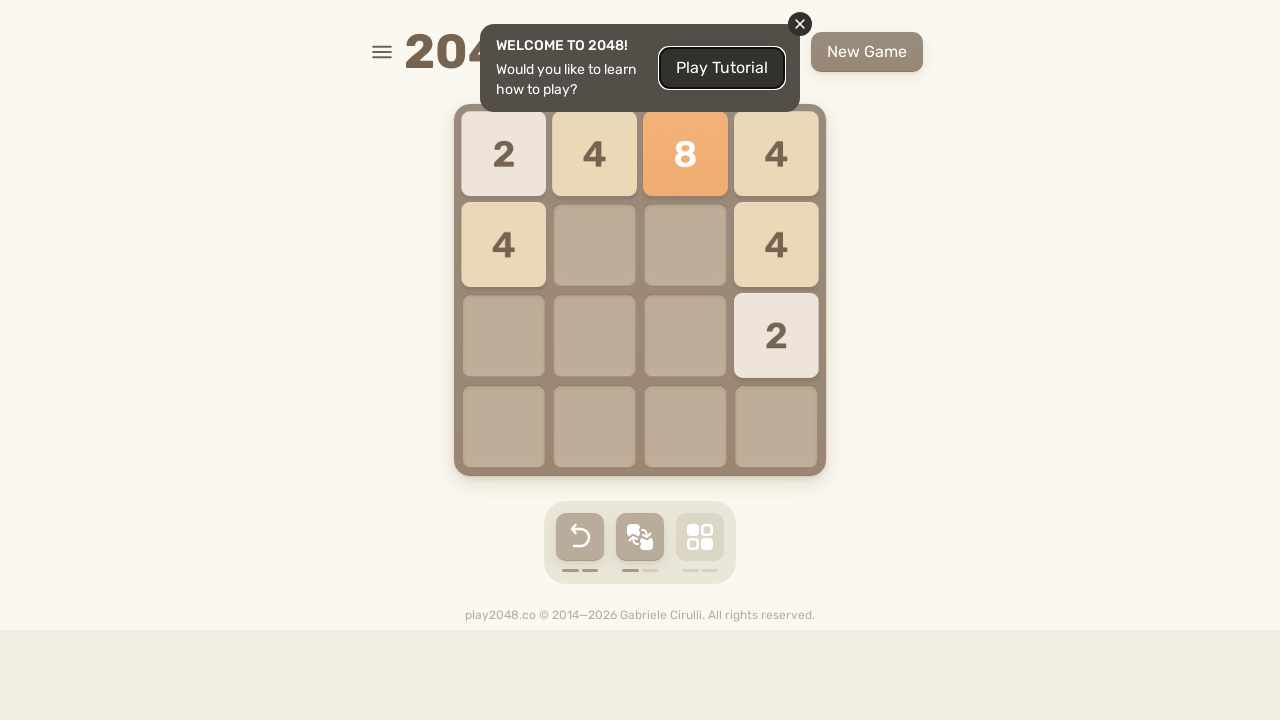

Pressed ArrowLeft key on html
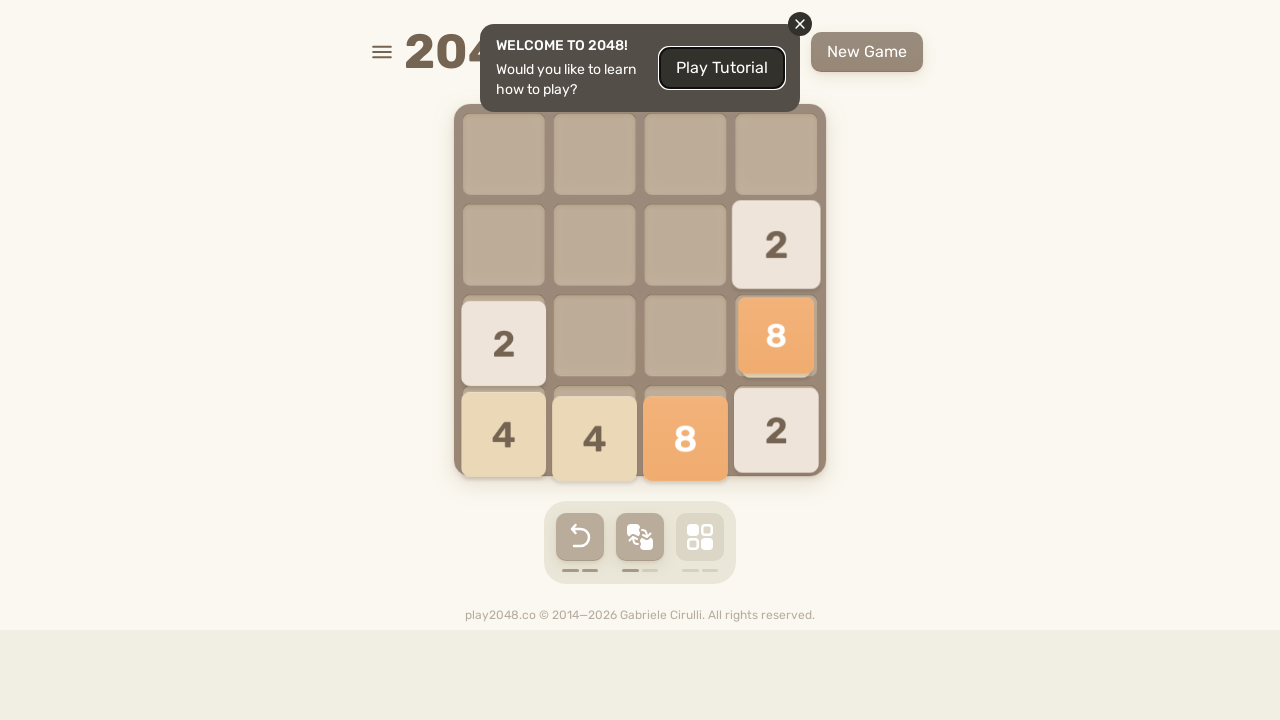

Checked for game over condition (iteration 4)
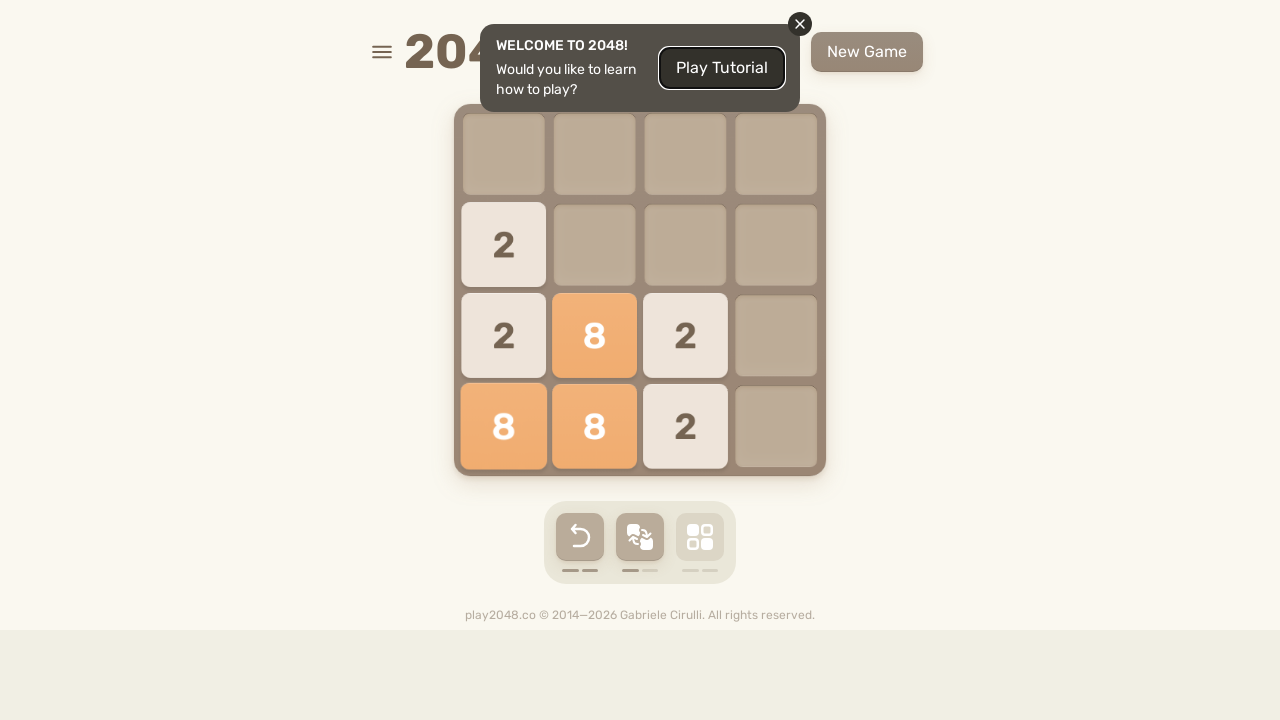

Pressed ArrowUp key on html
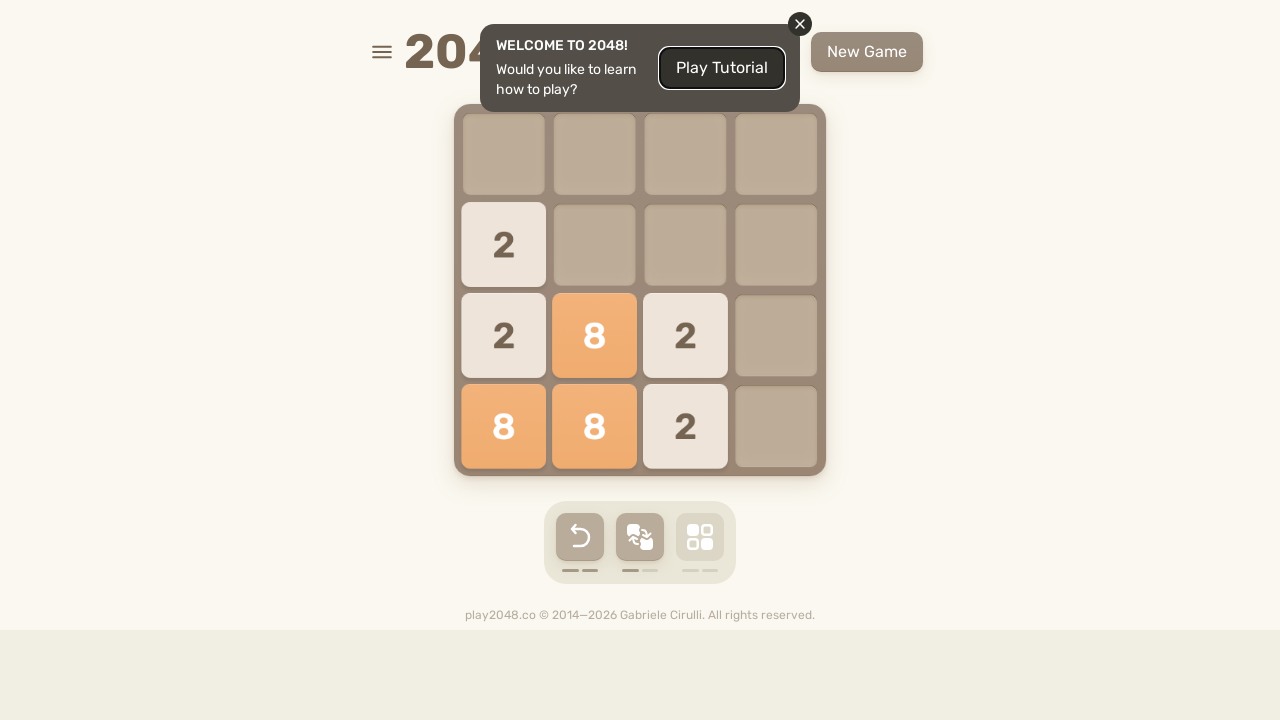

Pressed ArrowRight key on html
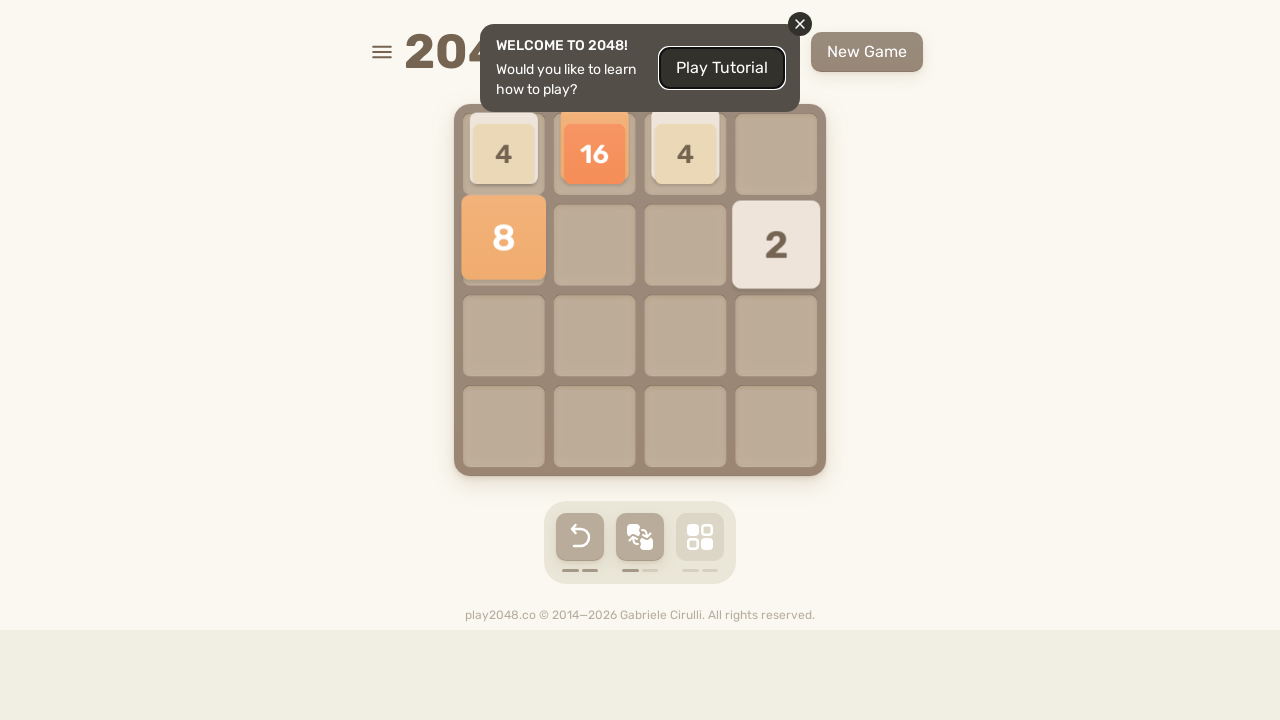

Pressed ArrowDown key on html
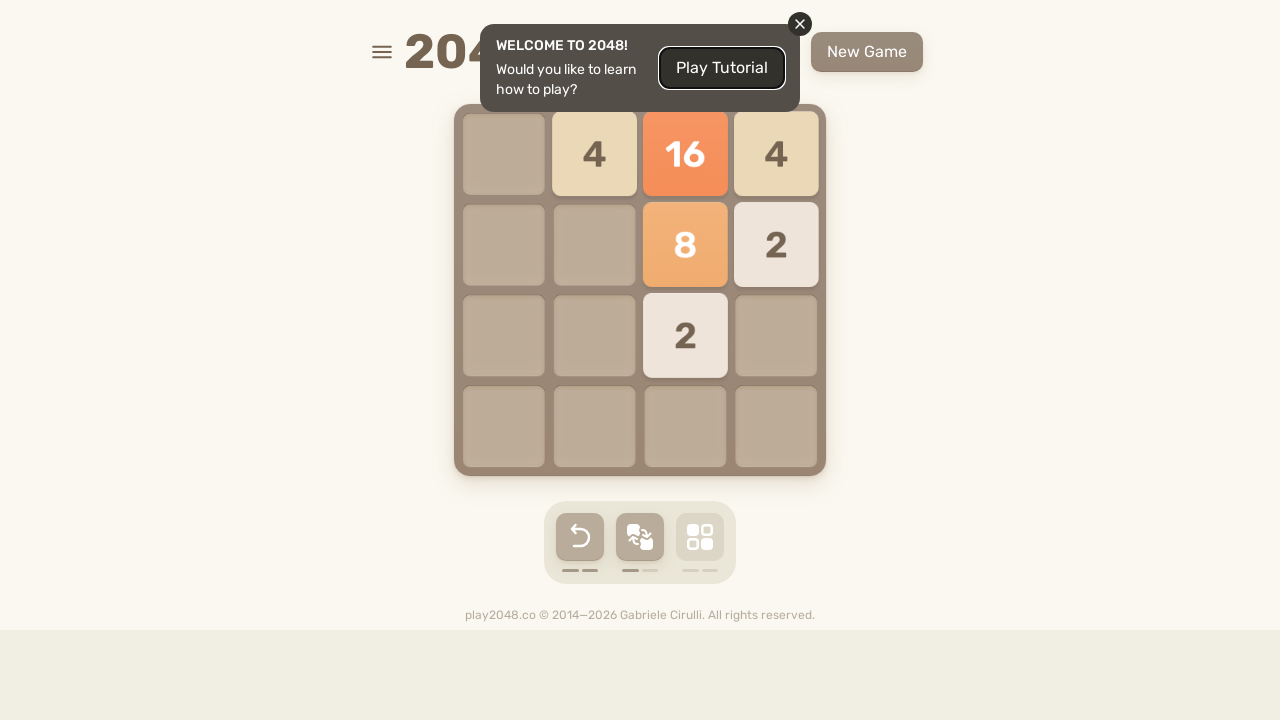

Pressed ArrowLeft key on html
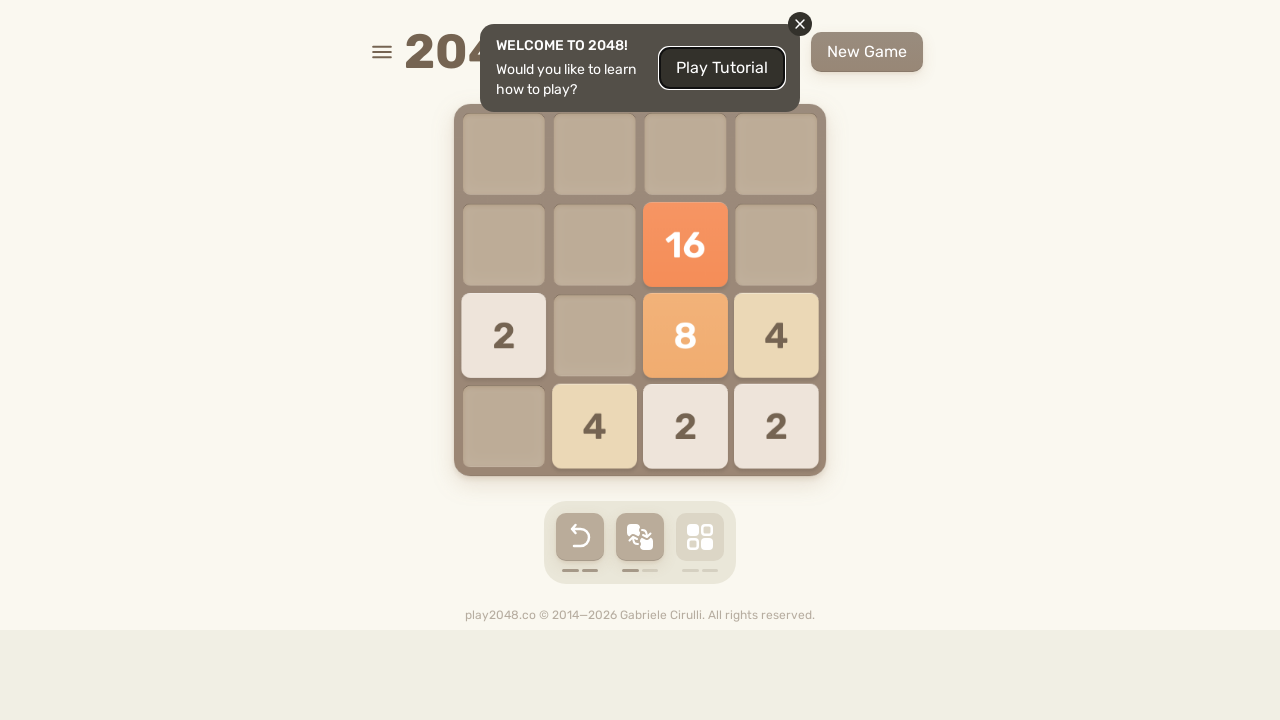

Checked for game over condition (iteration 5)
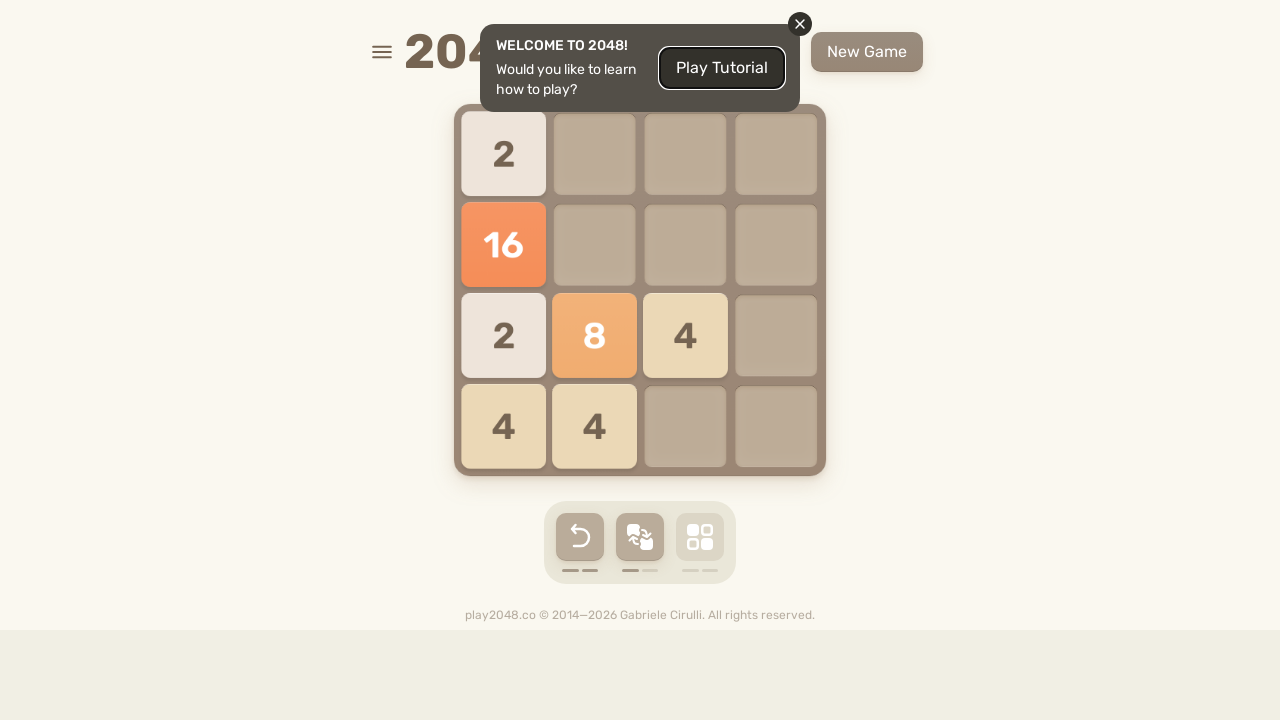

Pressed ArrowUp key on html
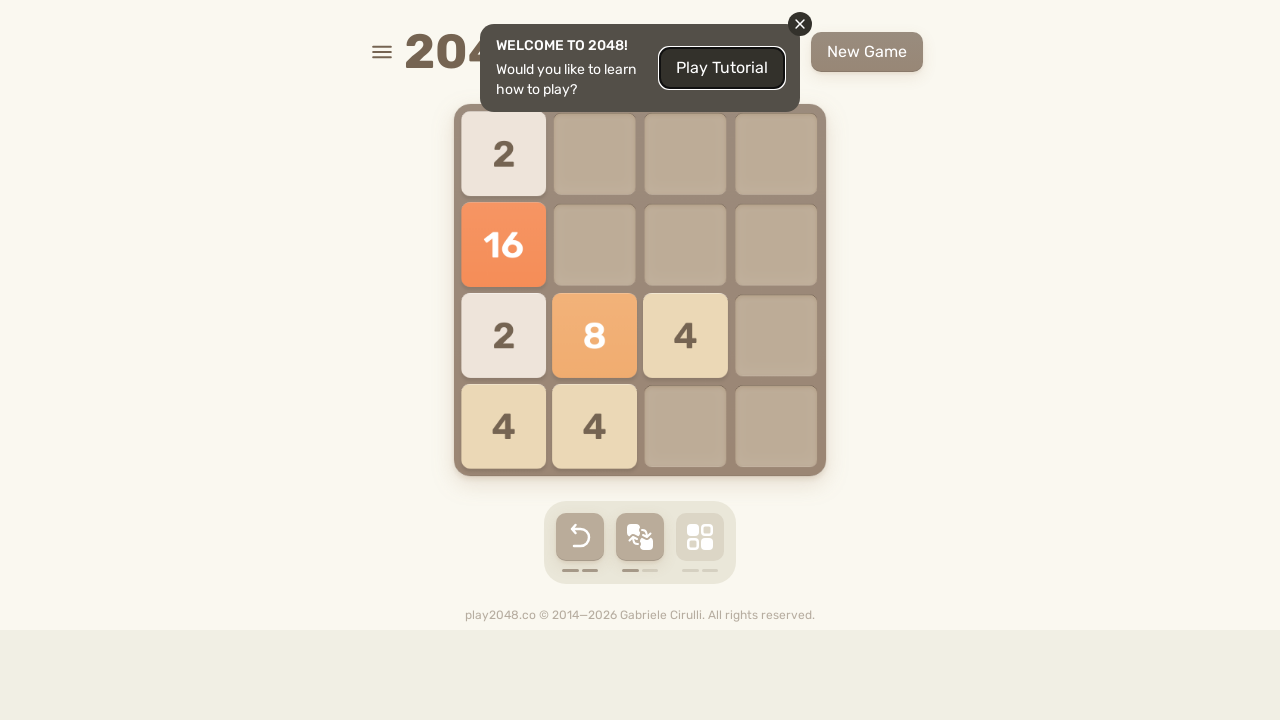

Pressed ArrowRight key on html
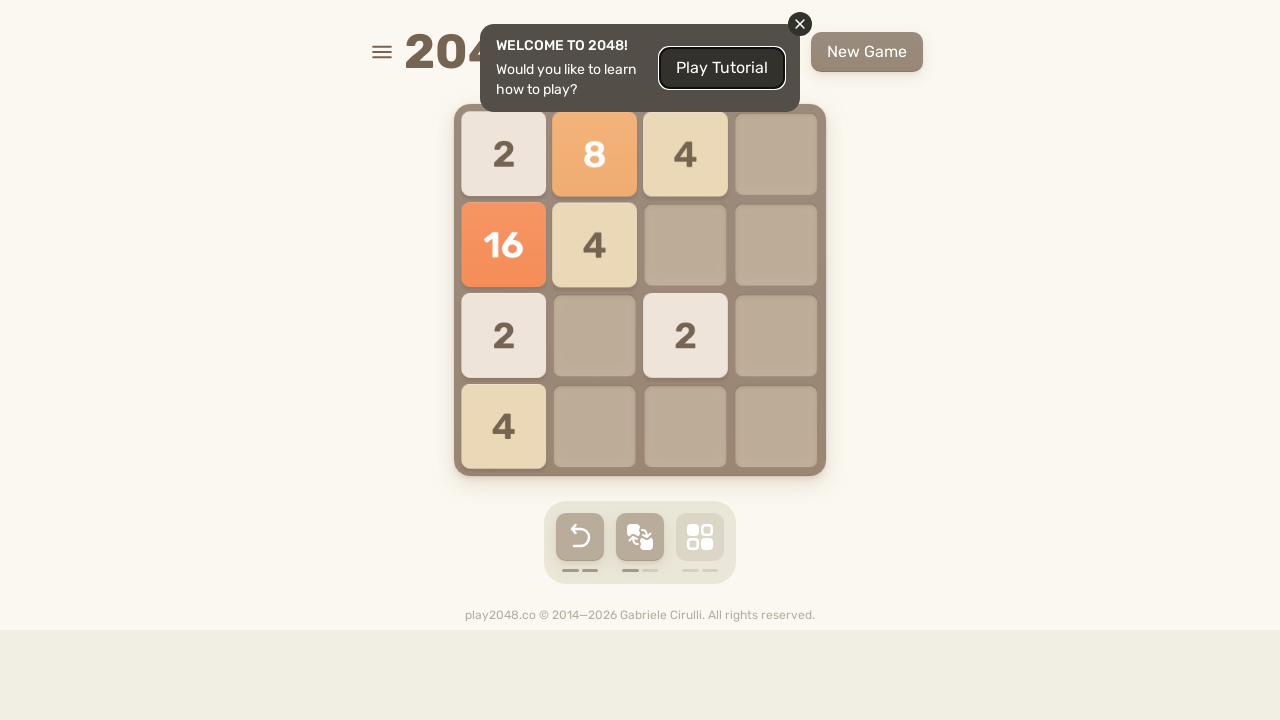

Pressed ArrowDown key on html
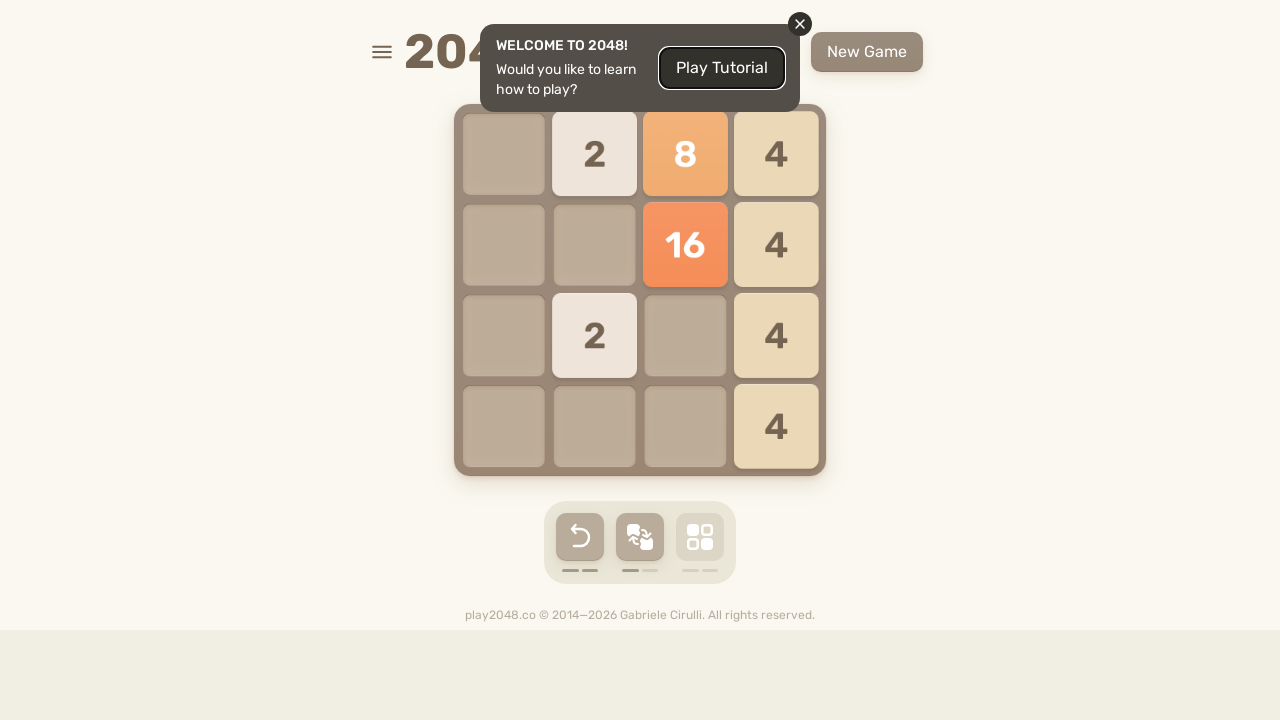

Pressed ArrowLeft key on html
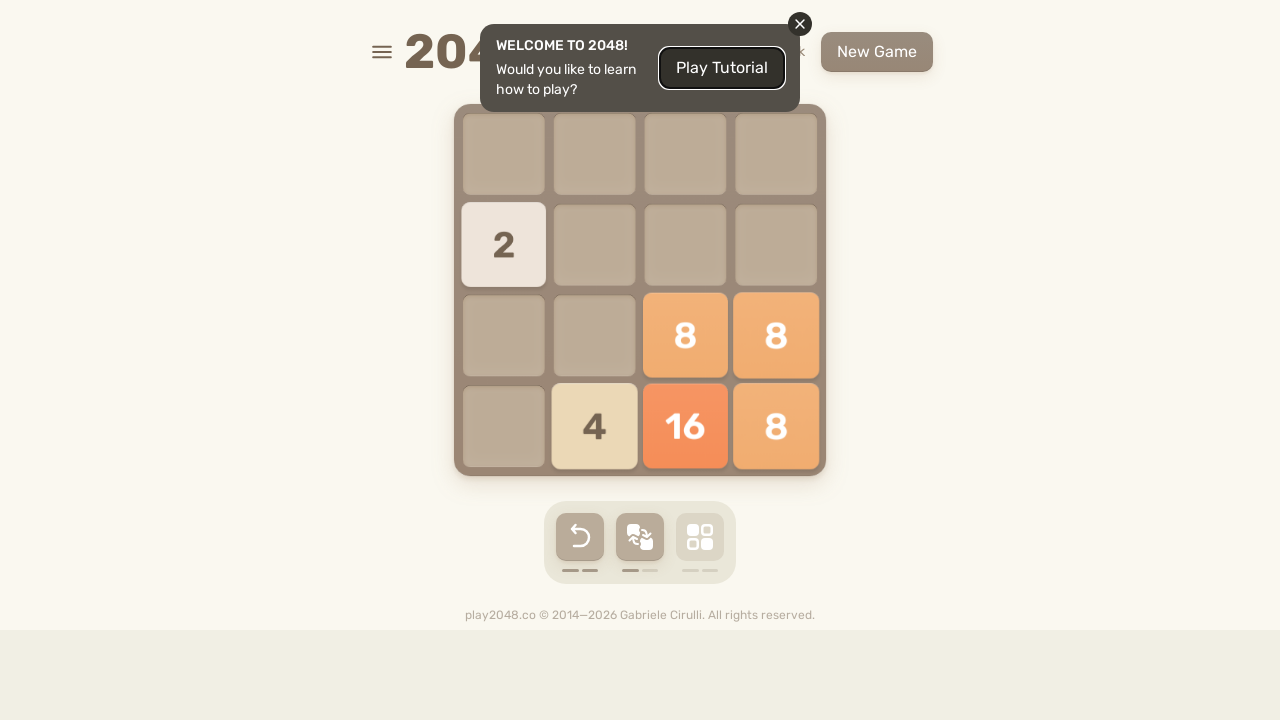

Checked for game over condition (iteration 6)
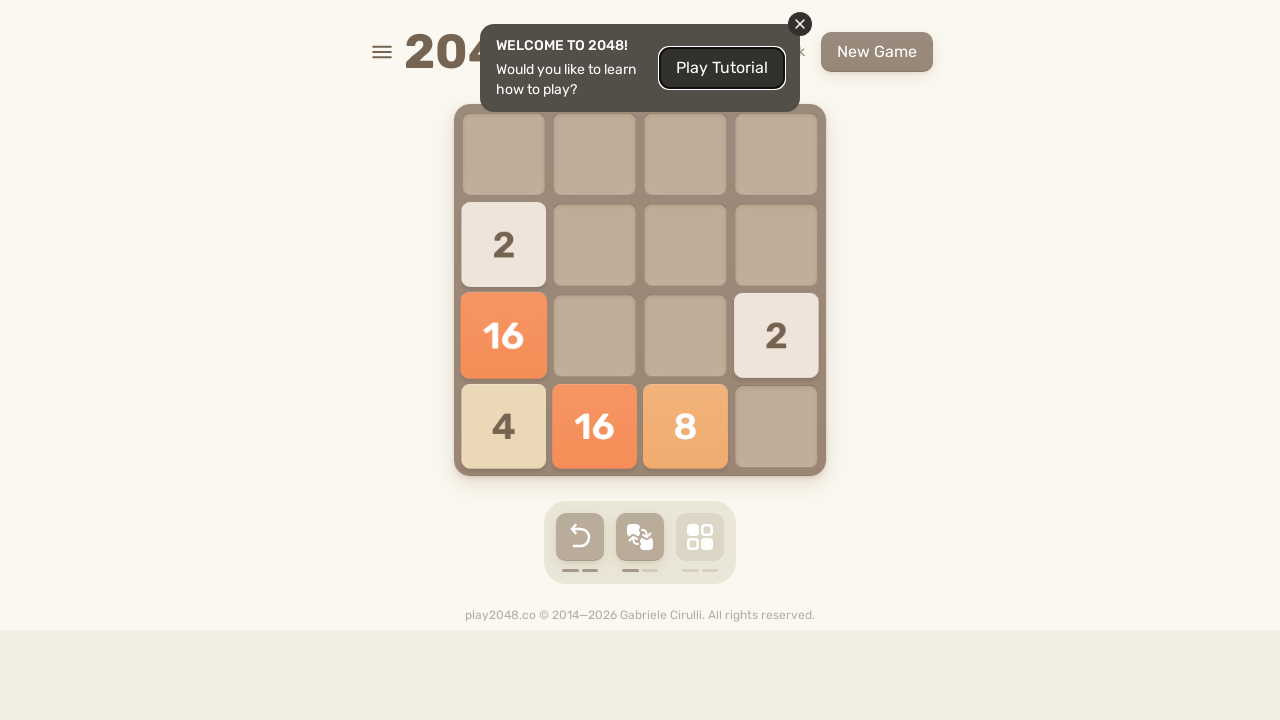

Pressed ArrowUp key on html
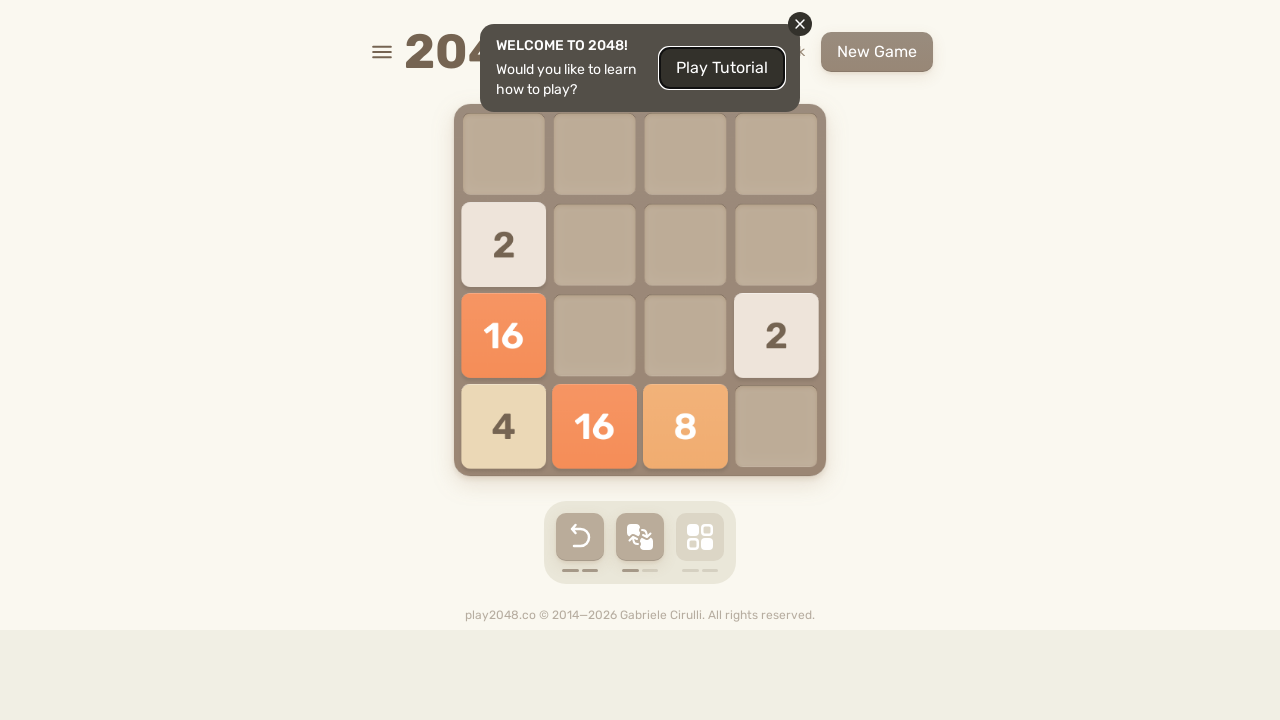

Pressed ArrowRight key on html
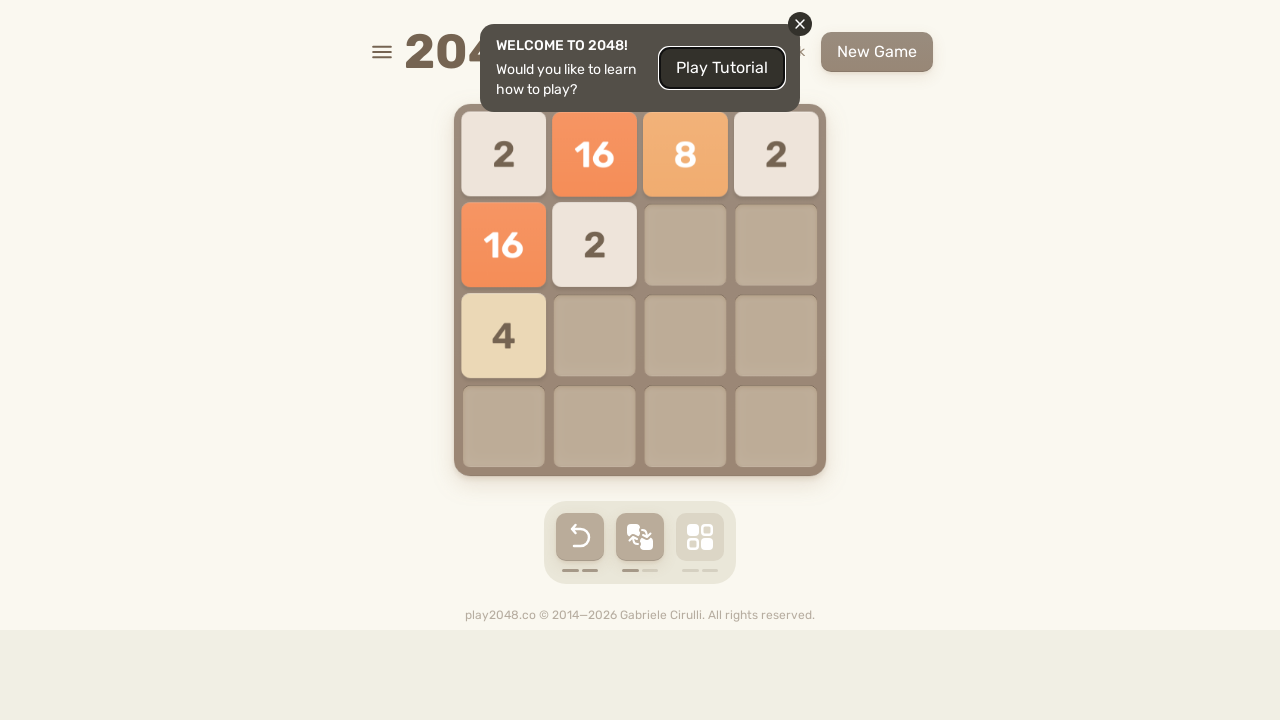

Pressed ArrowDown key on html
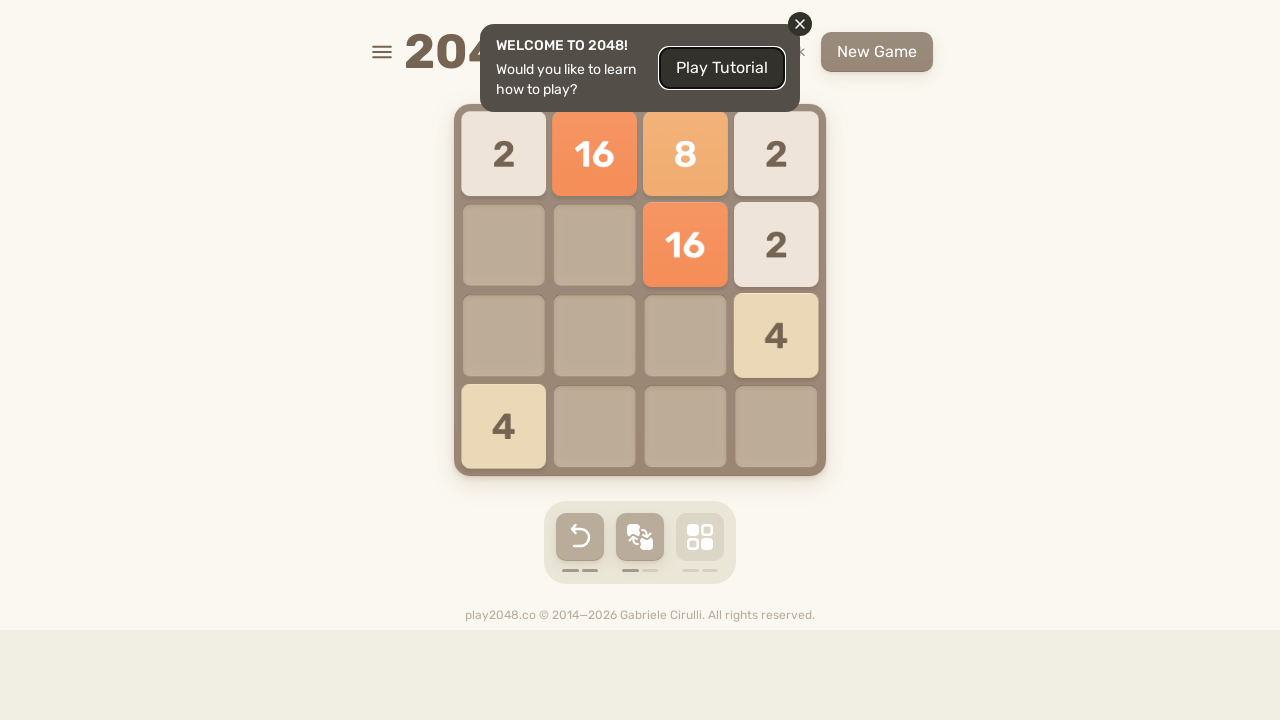

Pressed ArrowLeft key on html
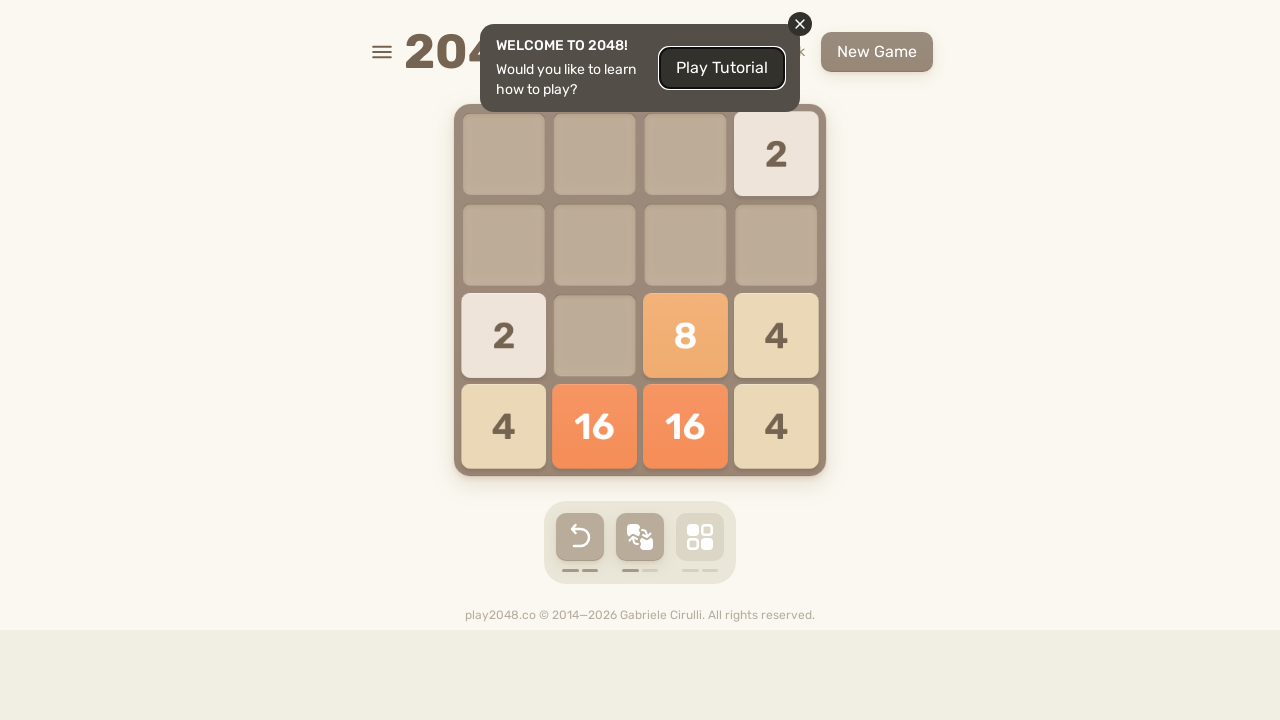

Checked for game over condition (iteration 7)
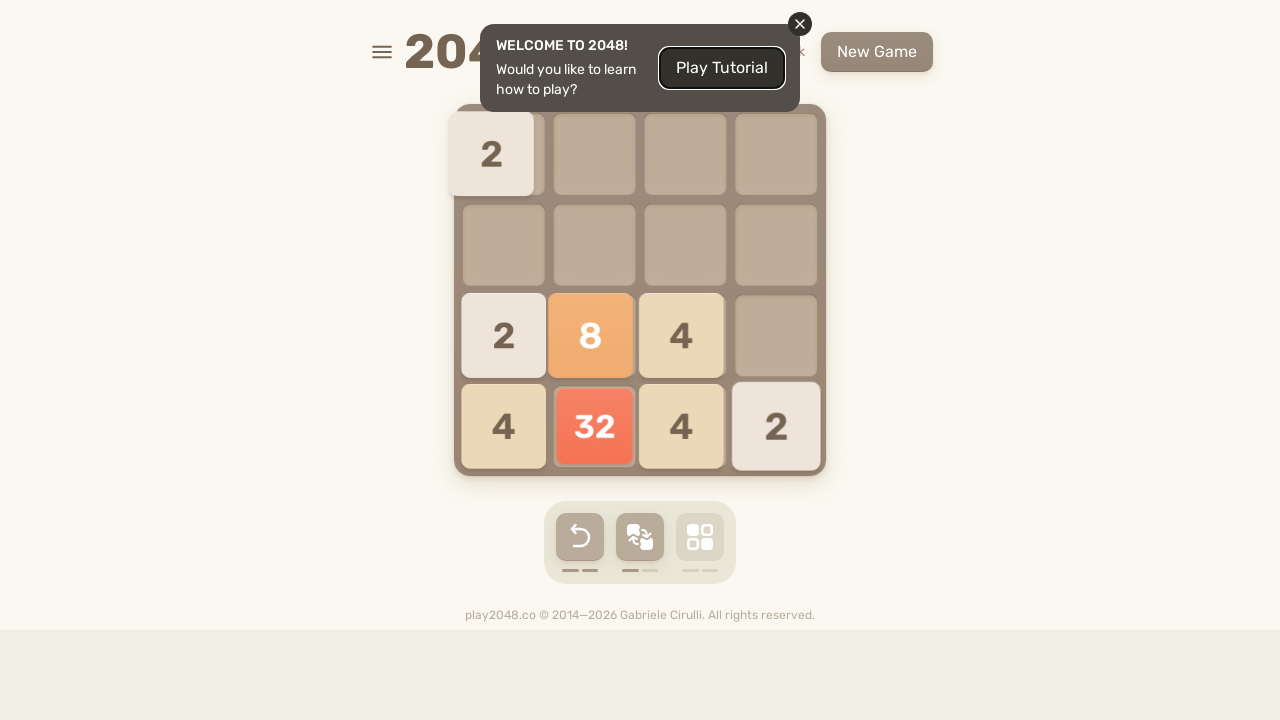

Pressed ArrowUp key on html
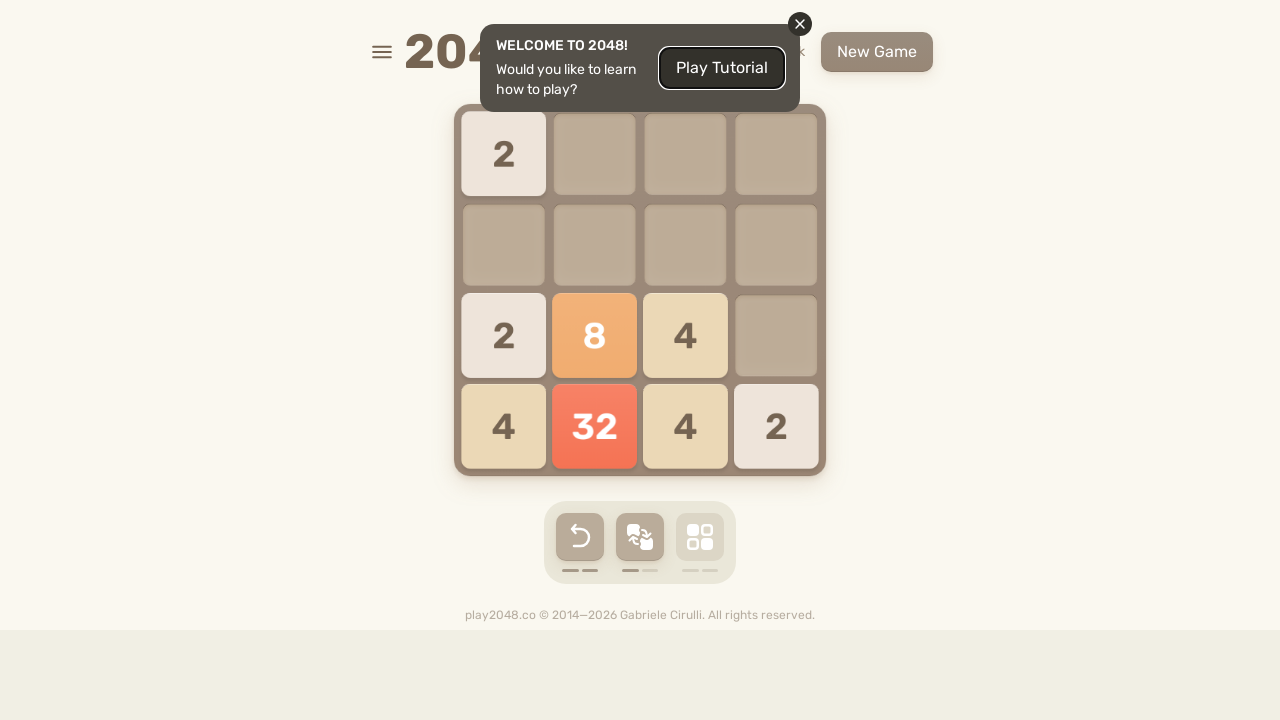

Pressed ArrowRight key on html
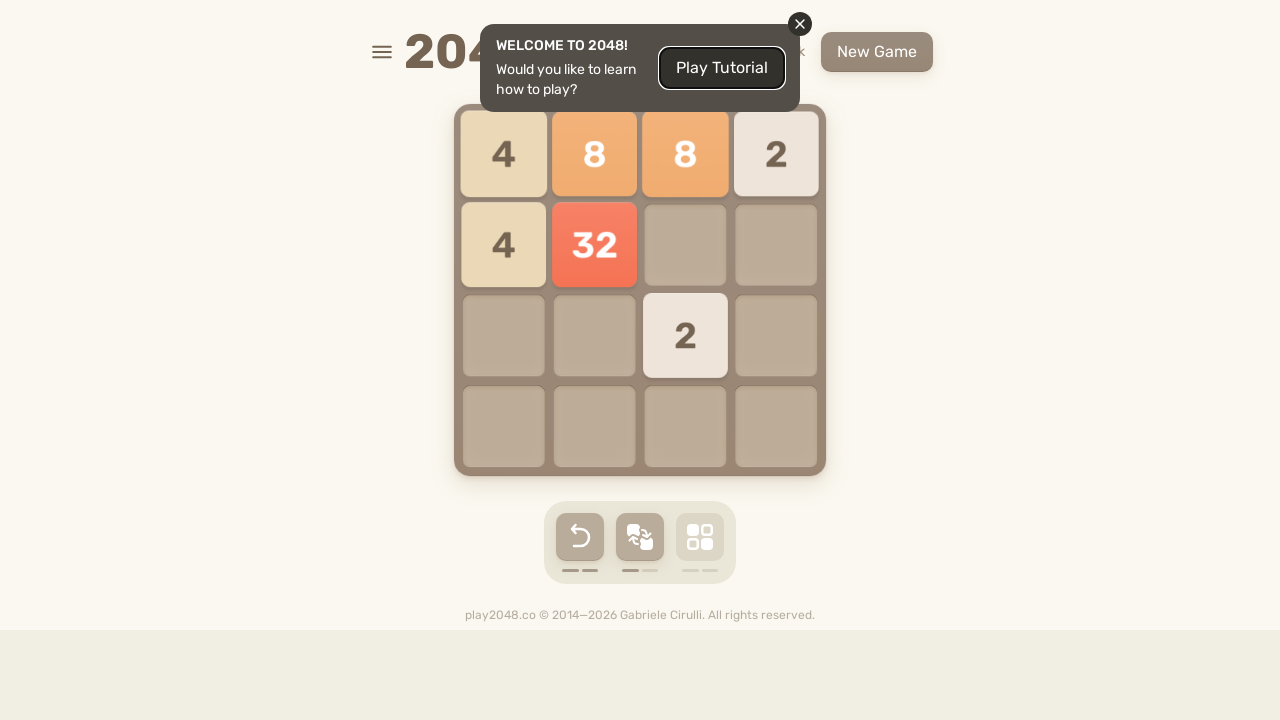

Pressed ArrowDown key on html
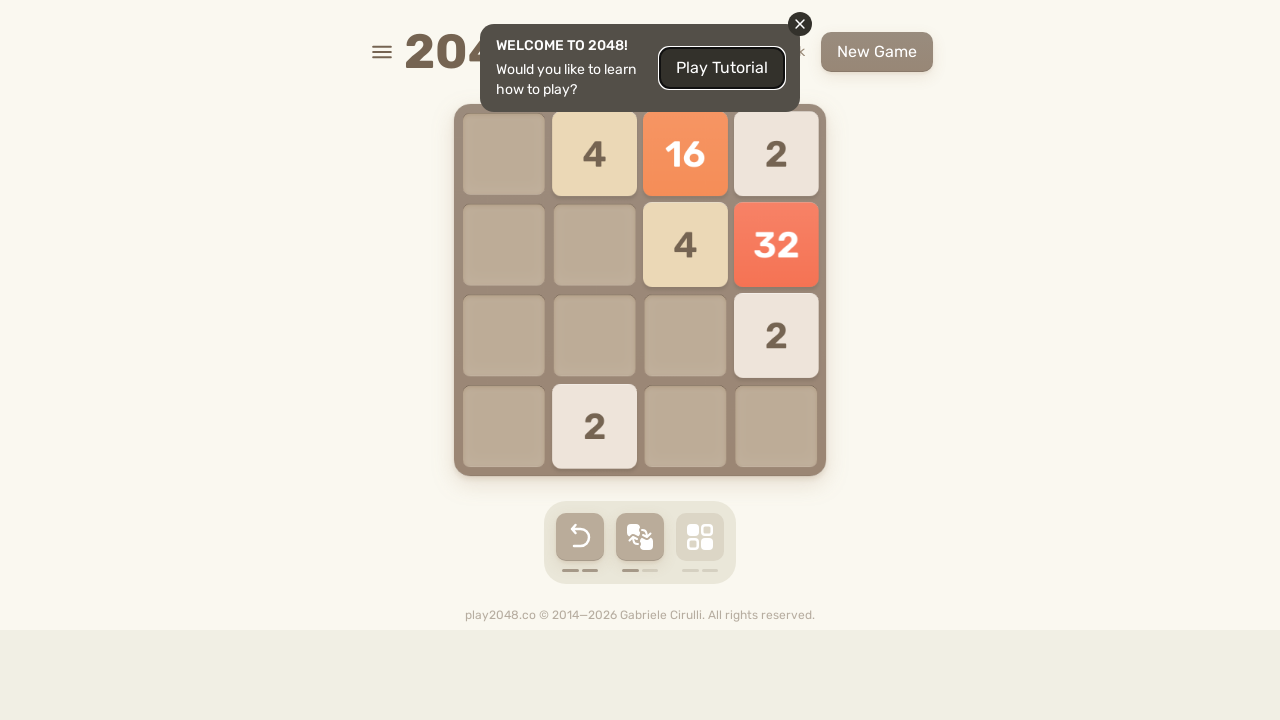

Pressed ArrowLeft key on html
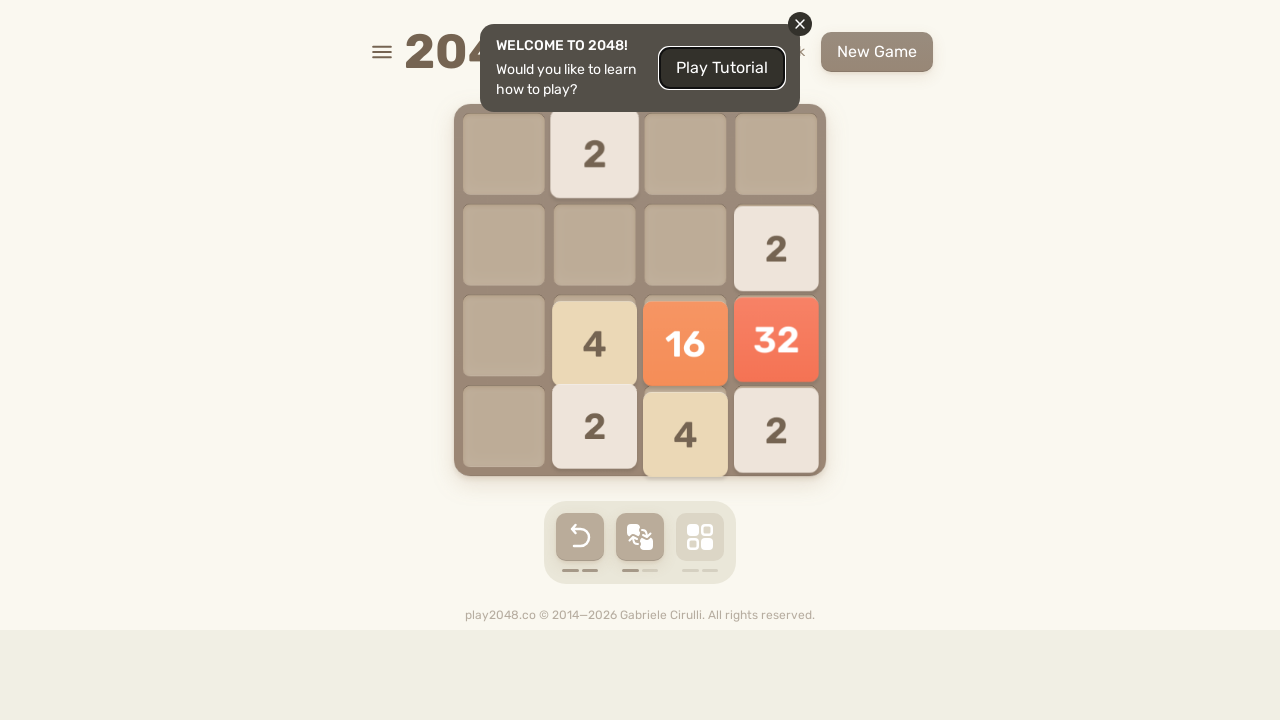

Checked for game over condition (iteration 8)
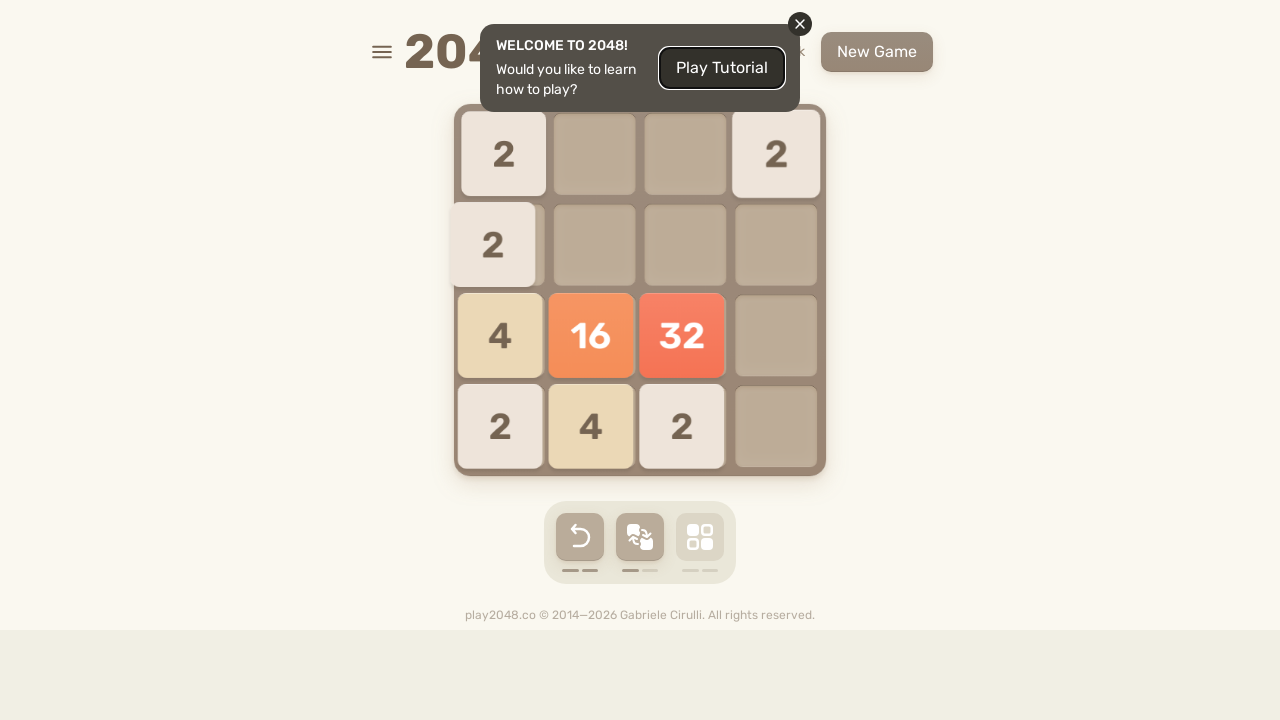

Pressed ArrowUp key on html
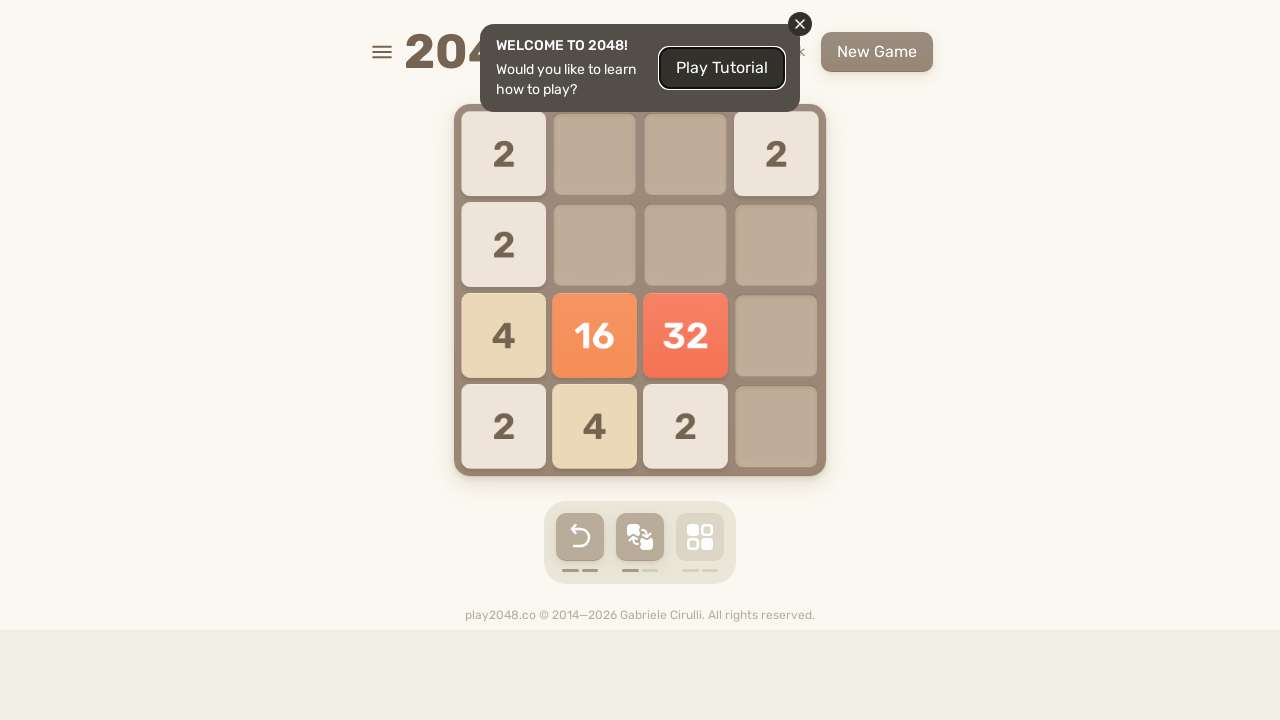

Pressed ArrowRight key on html
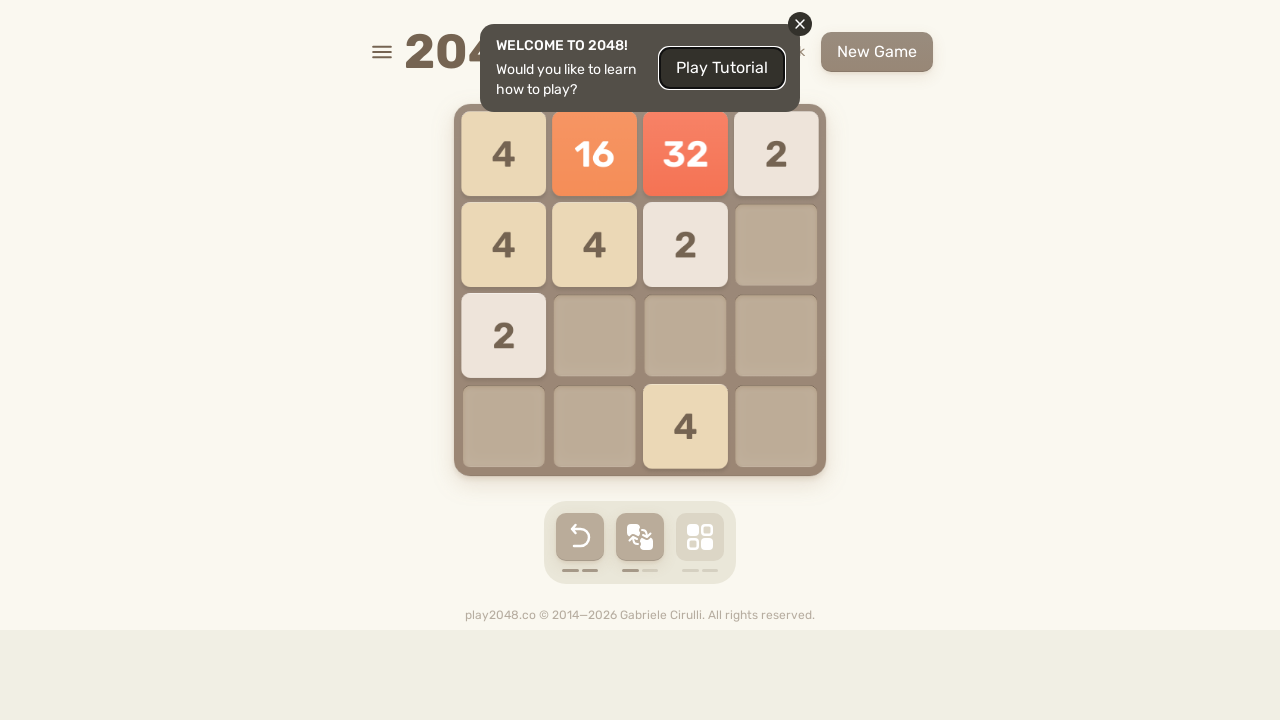

Pressed ArrowDown key on html
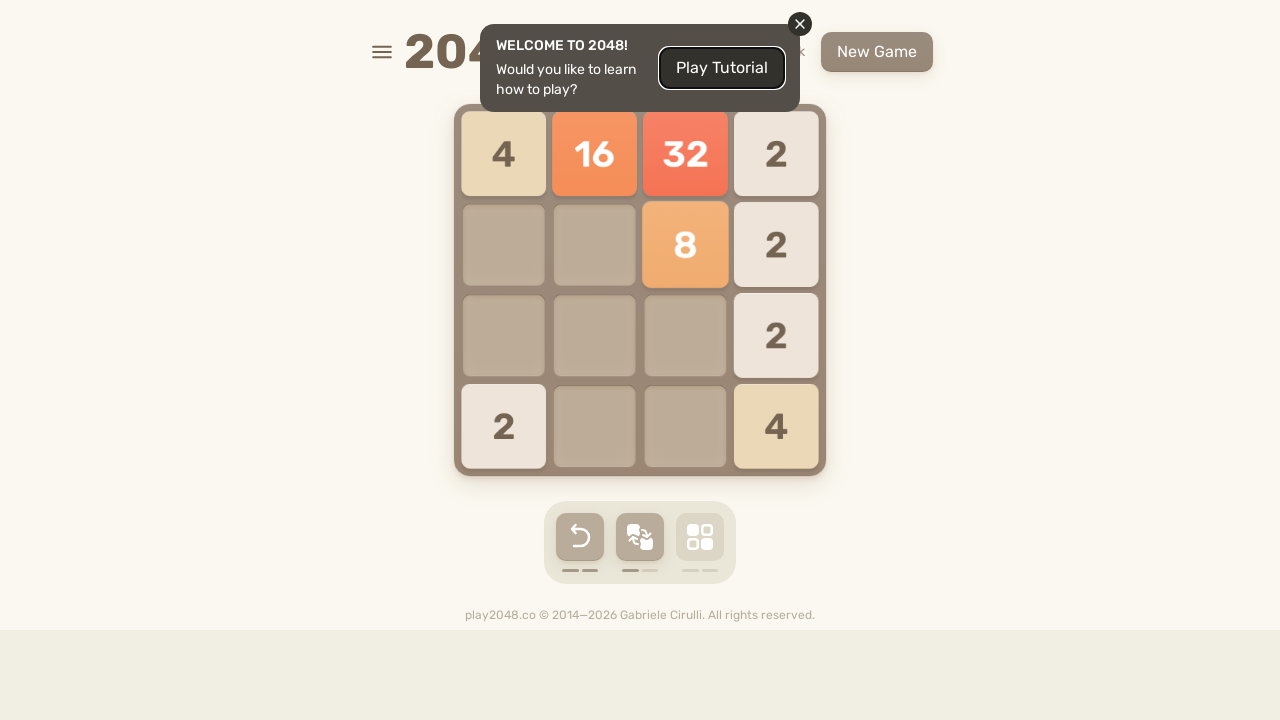

Pressed ArrowLeft key on html
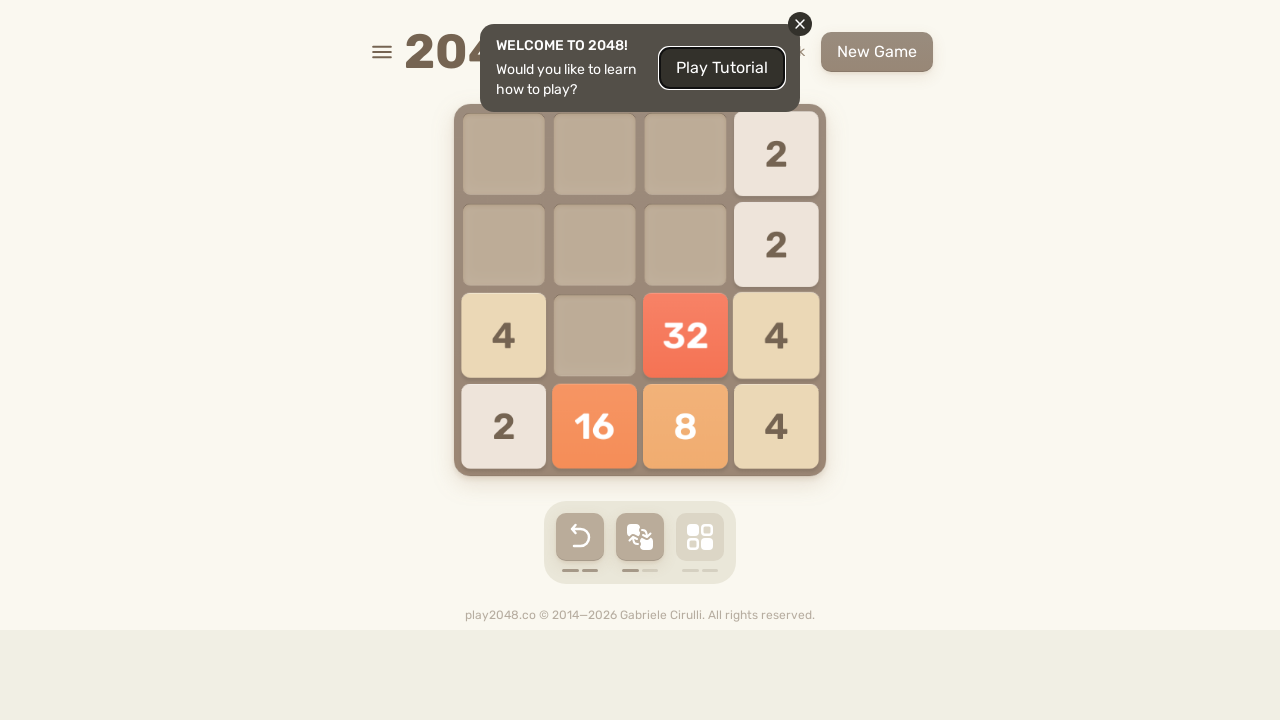

Checked for game over condition (iteration 9)
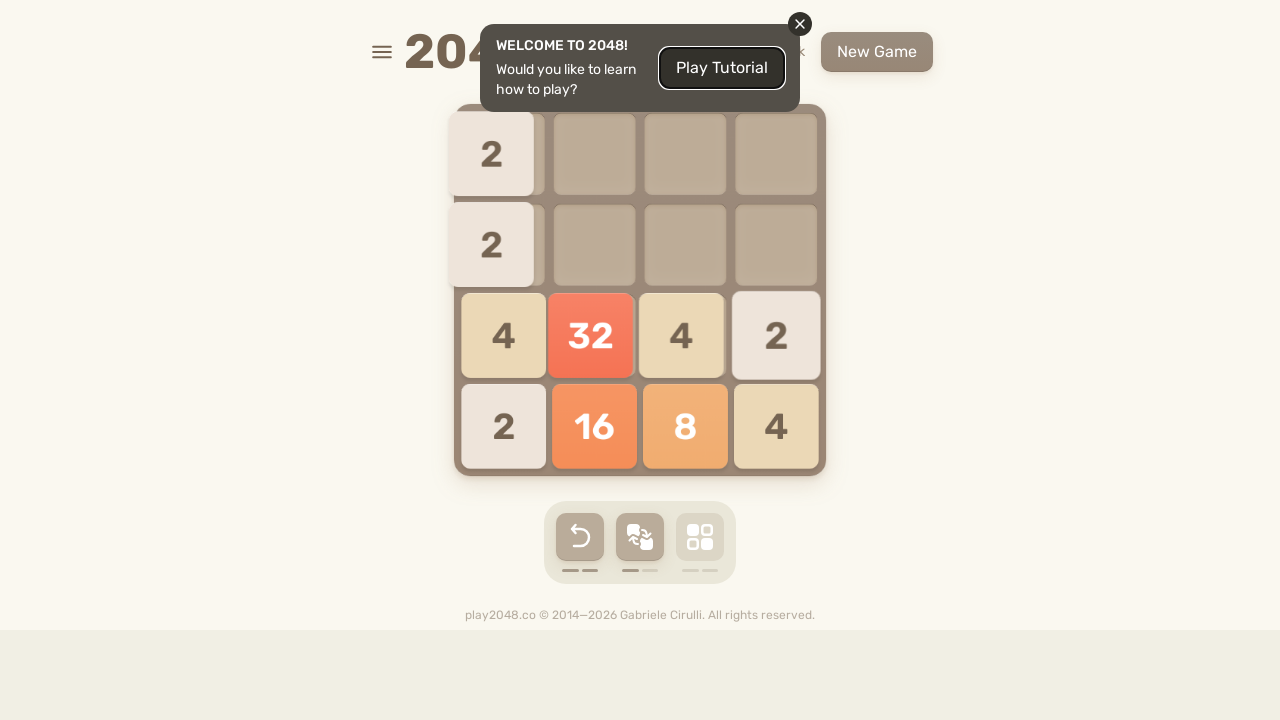

Pressed ArrowUp key on html
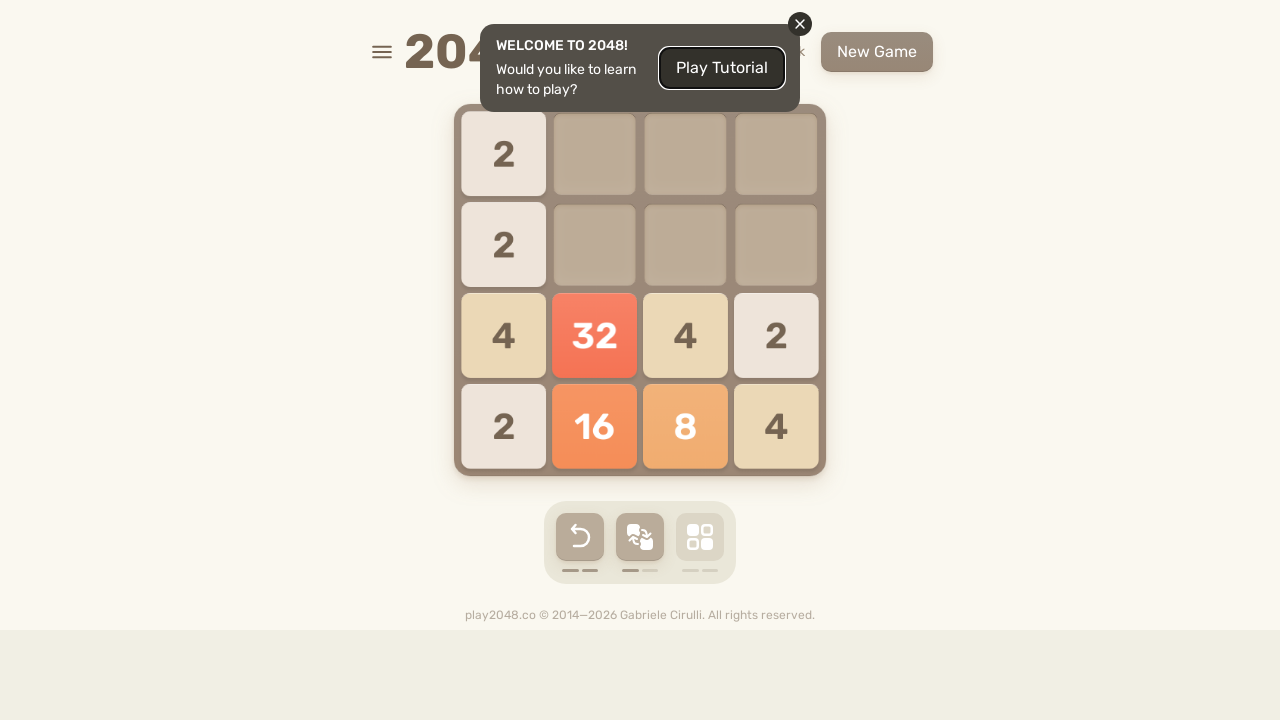

Pressed ArrowRight key on html
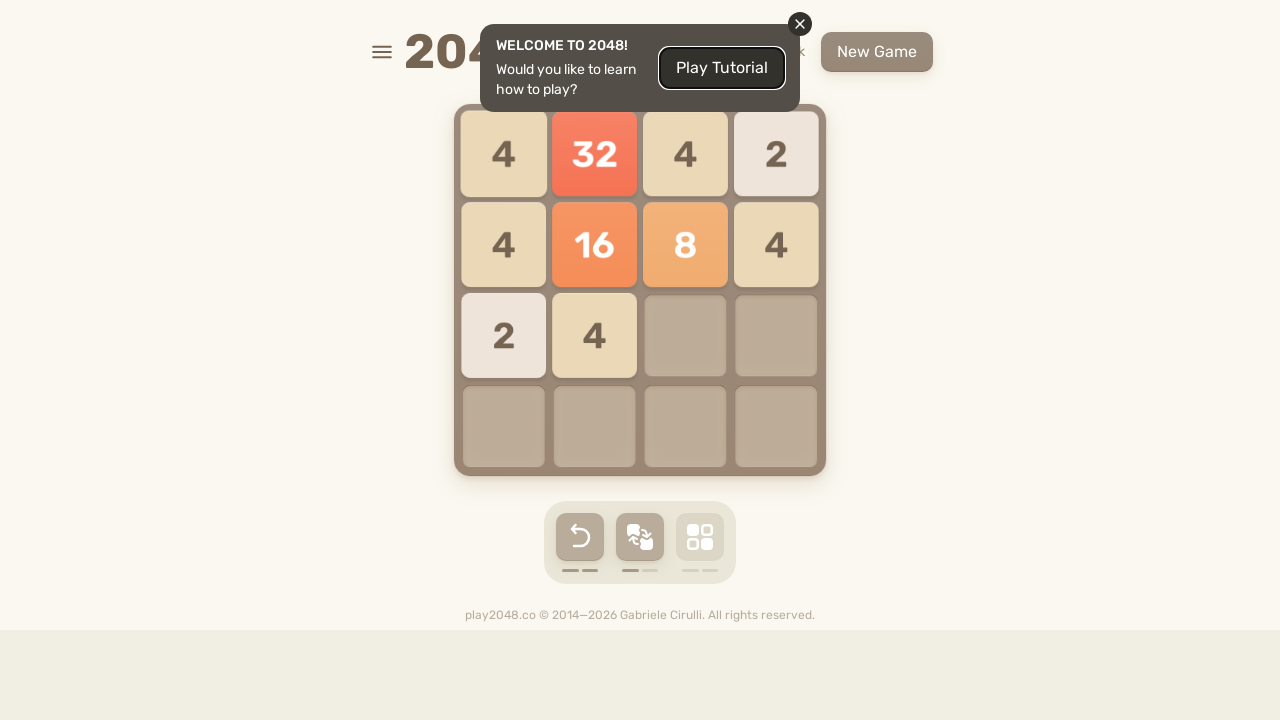

Pressed ArrowDown key on html
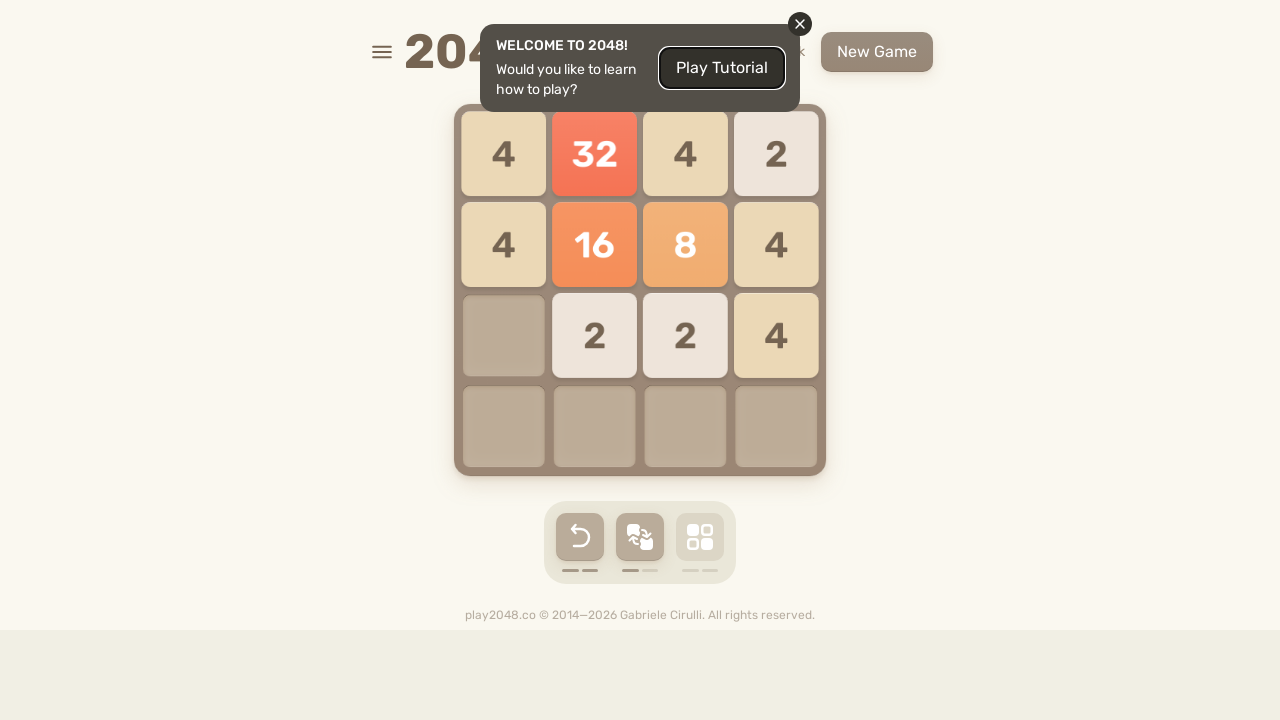

Pressed ArrowLeft key on html
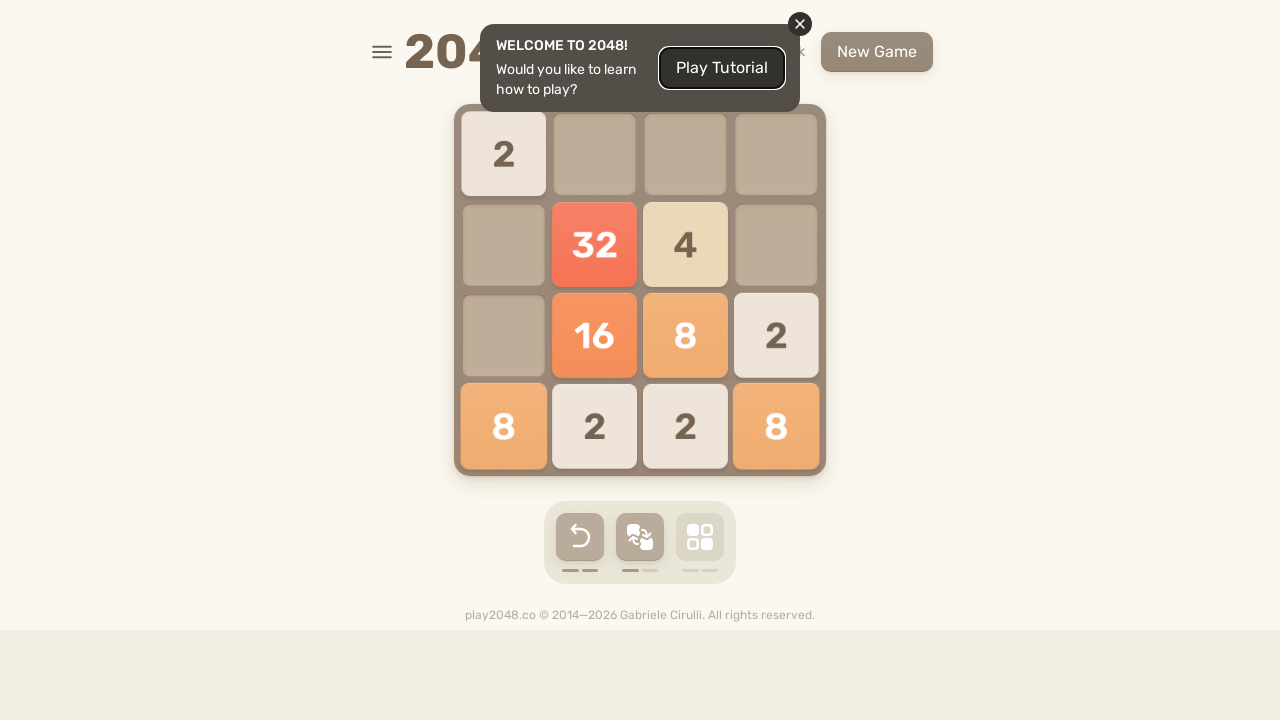

Checked for game over condition (iteration 10)
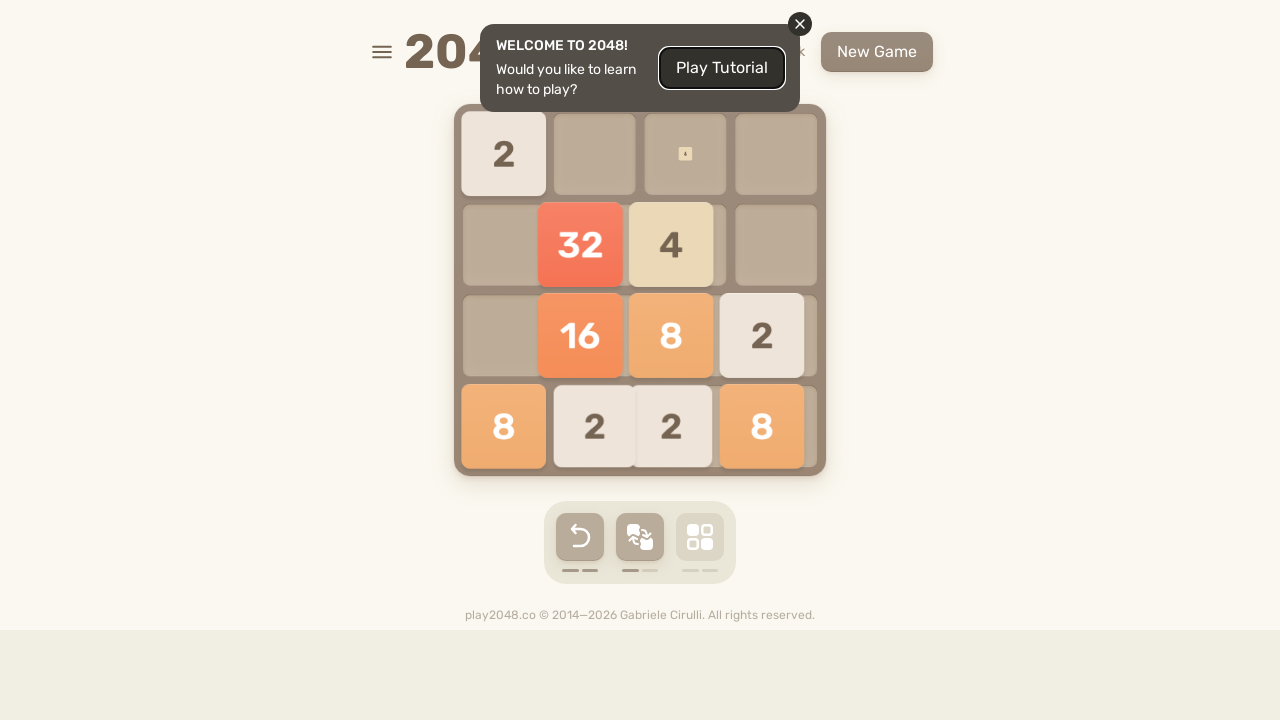

Pressed ArrowUp key on html
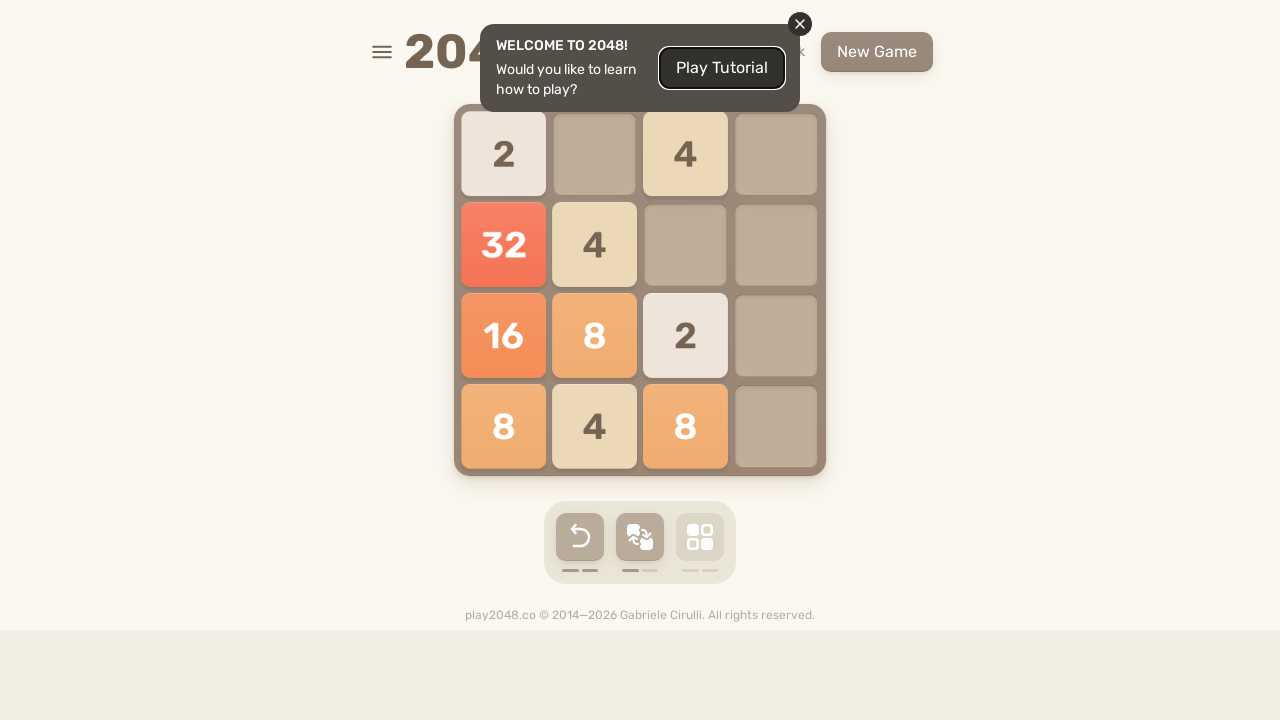

Pressed ArrowRight key on html
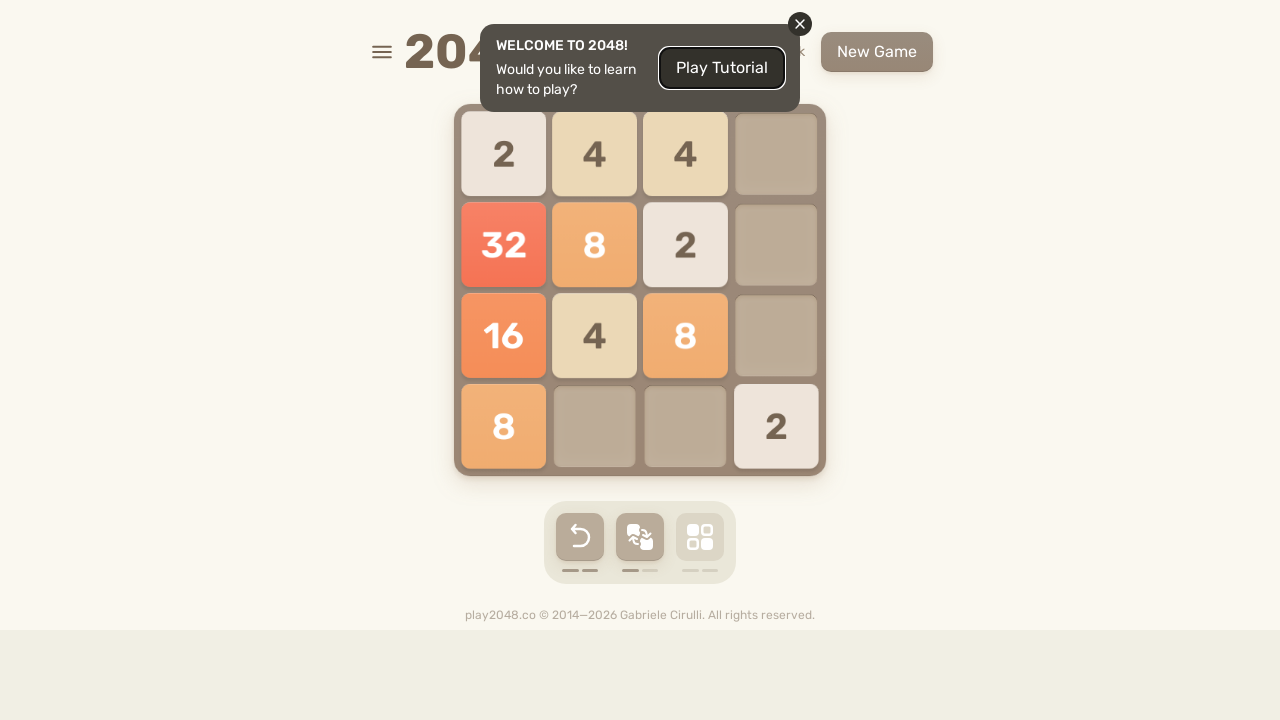

Pressed ArrowDown key on html
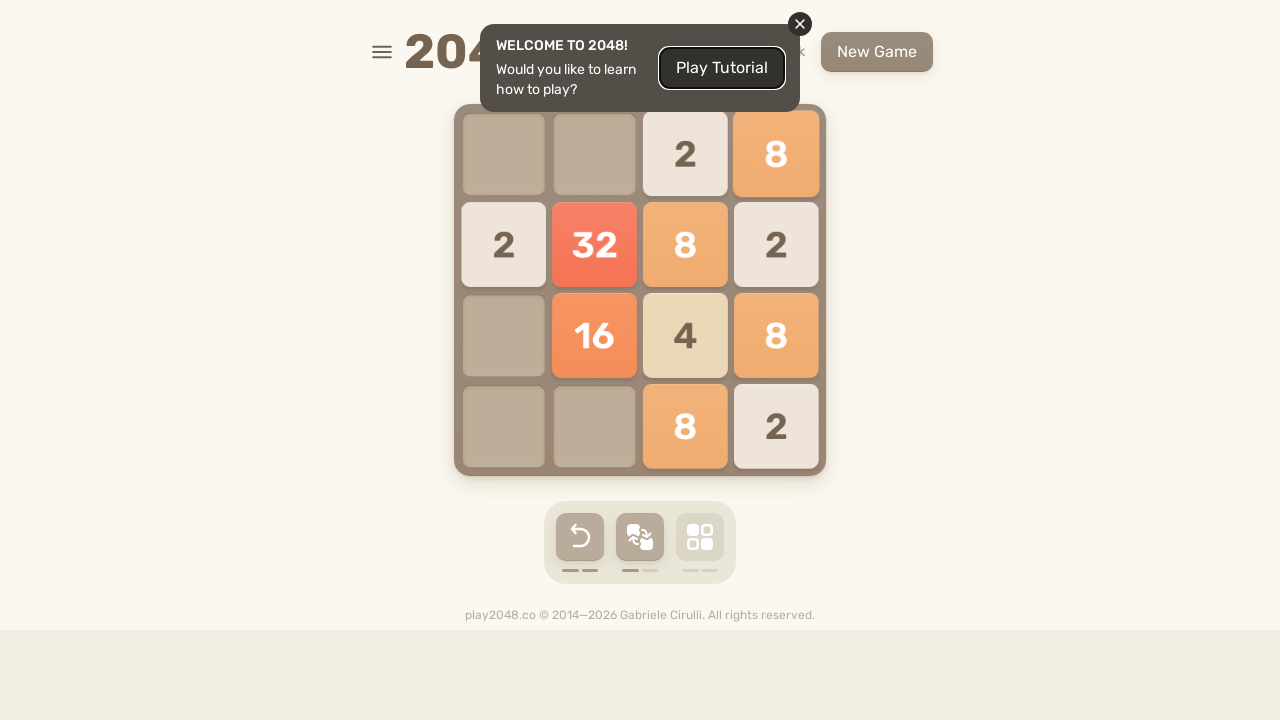

Pressed ArrowLeft key on html
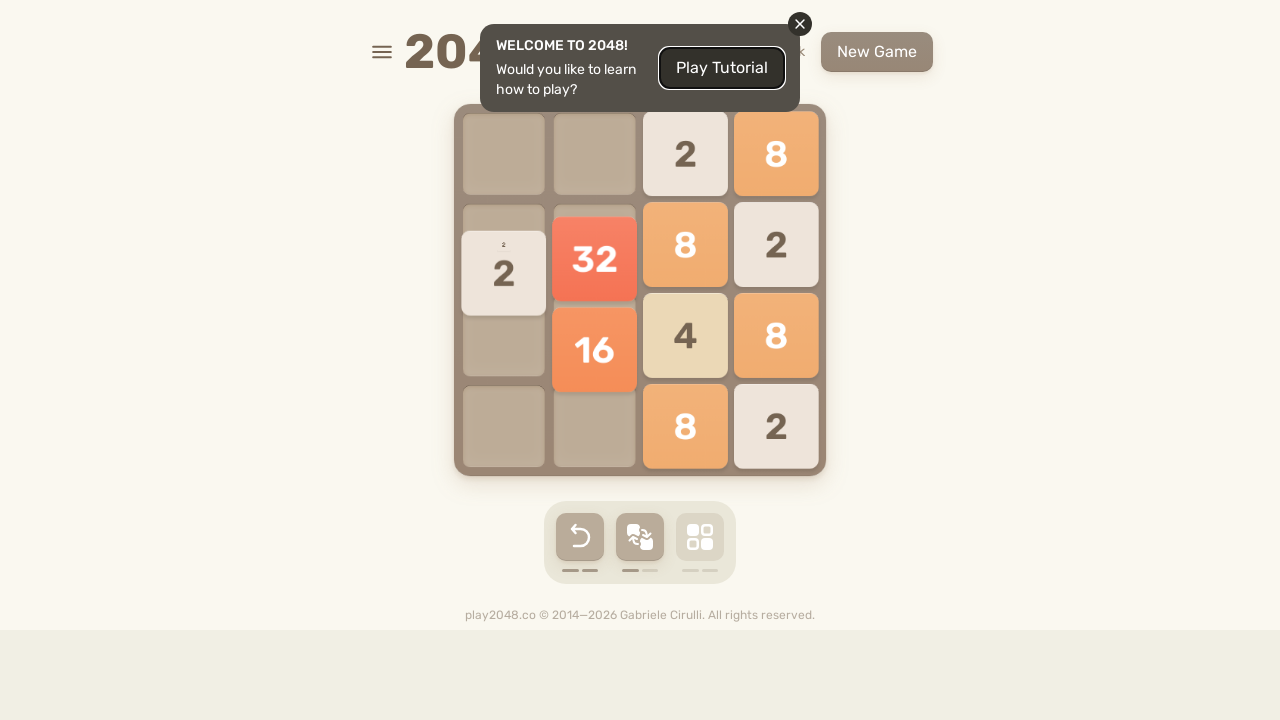

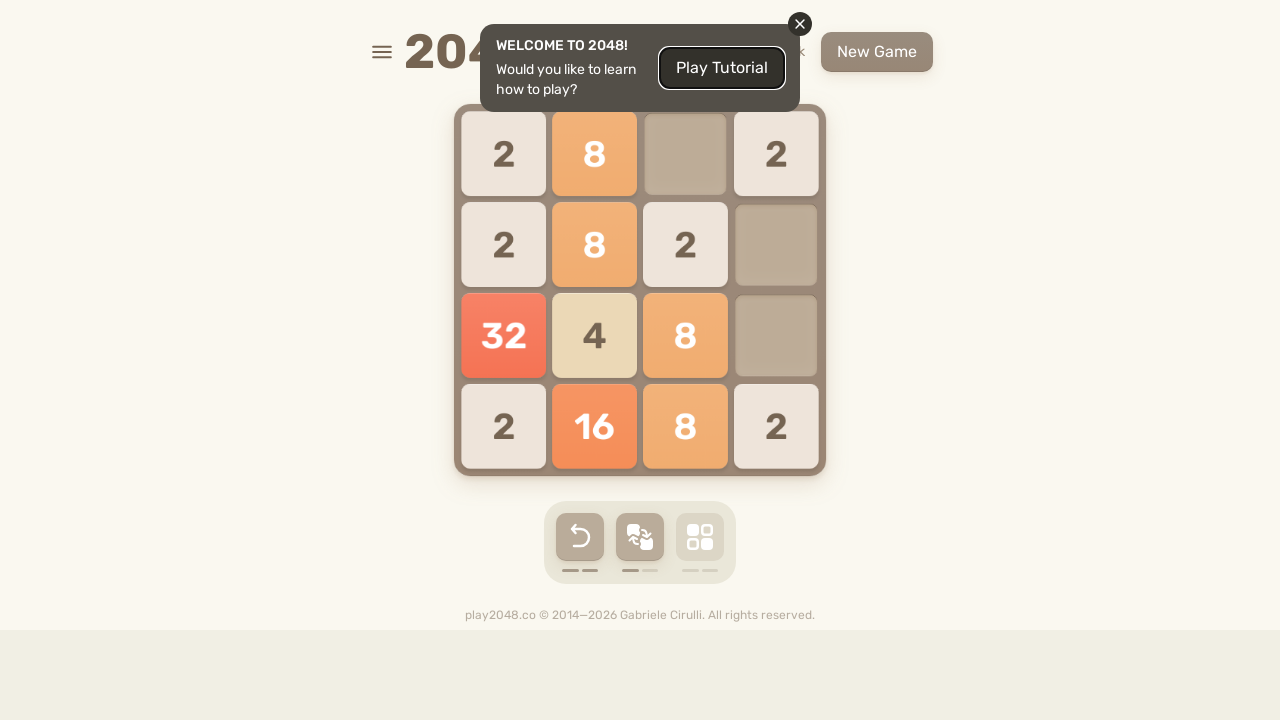